Tests registration form validation by submitting the form step-by-step, checking each required field's validation alert message

Starting URL: http://automationbykrishna.com/#

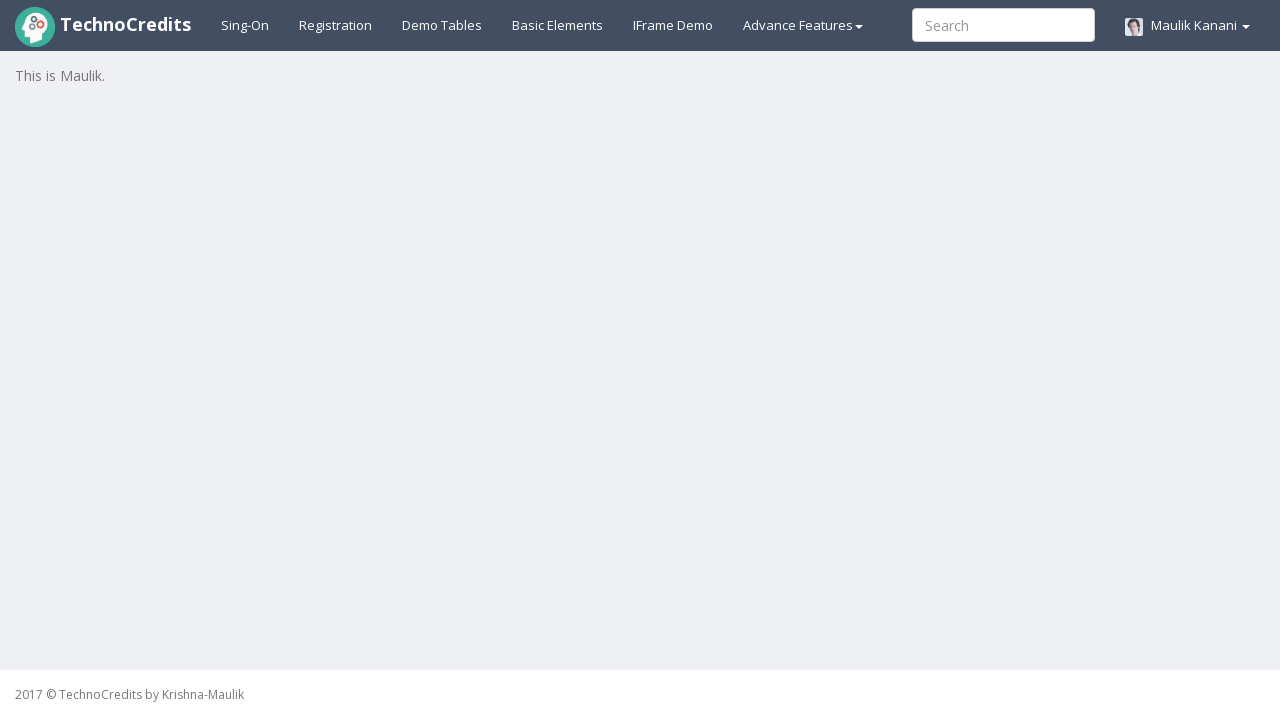

Clicked on registration link at (336, 25) on xpath=//a[contains(@id,'registration2')]
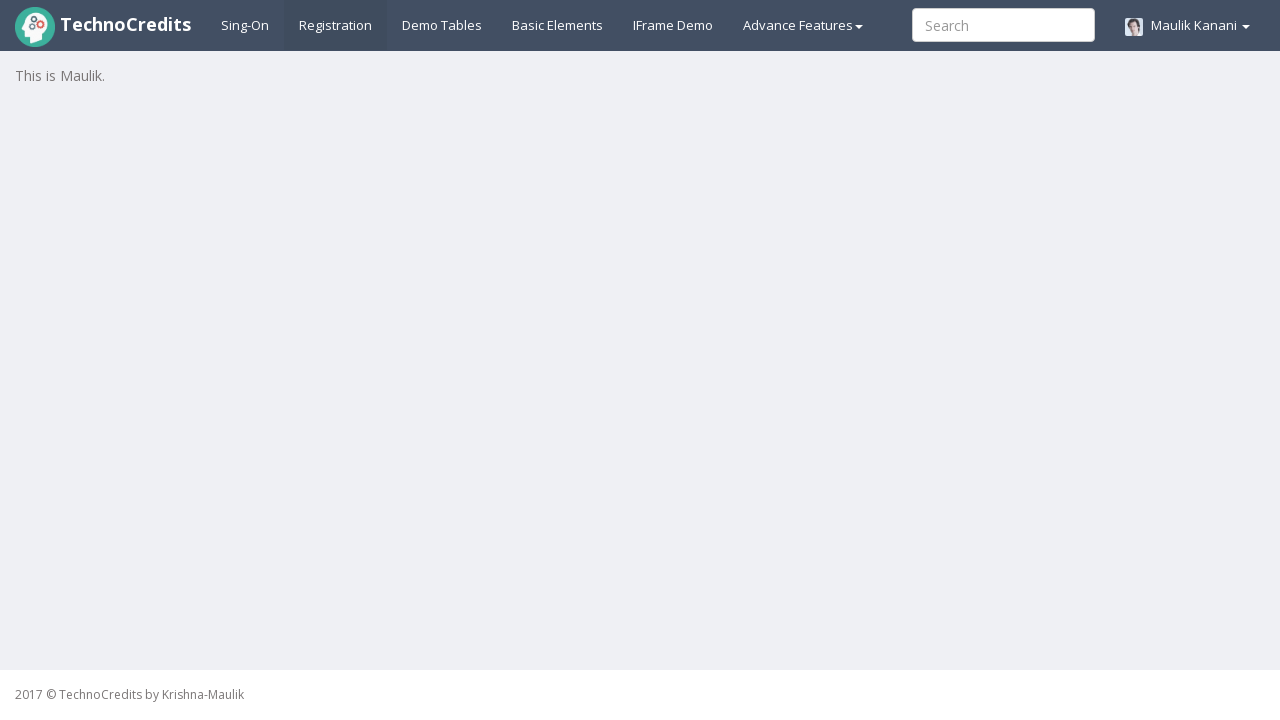

Waited 1000ms for registration form to load
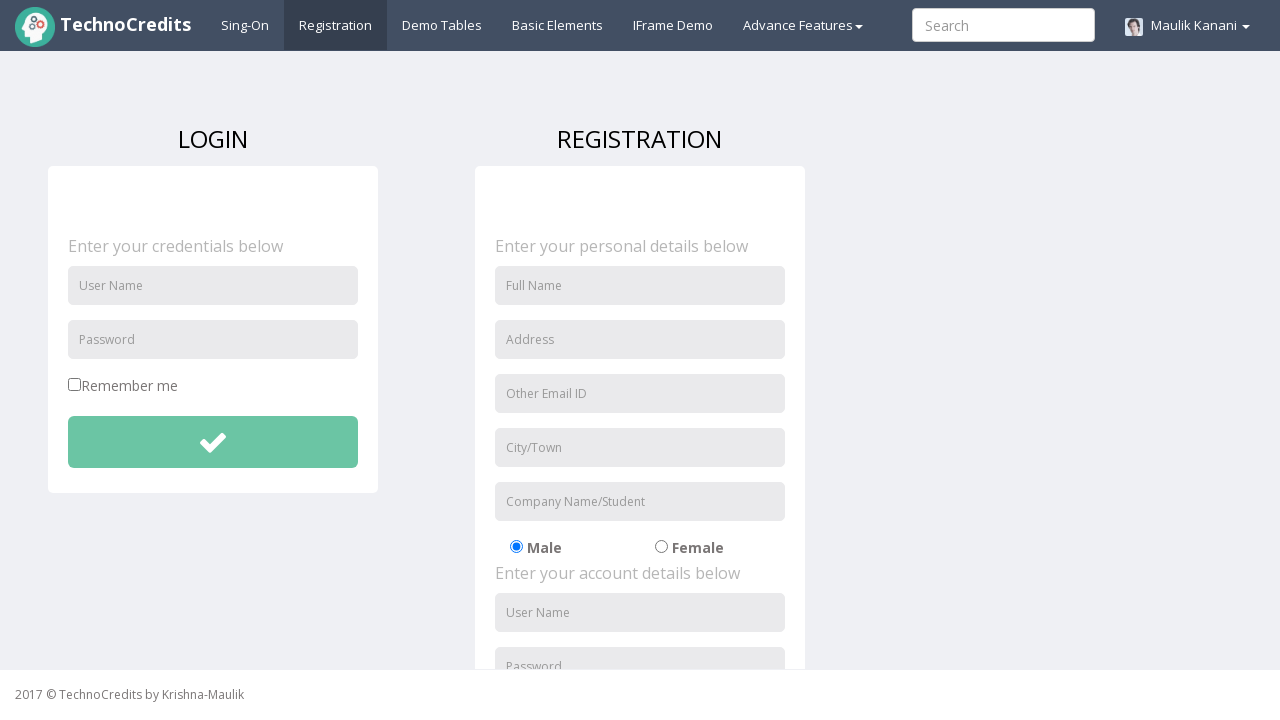

Scrolled submit button into view
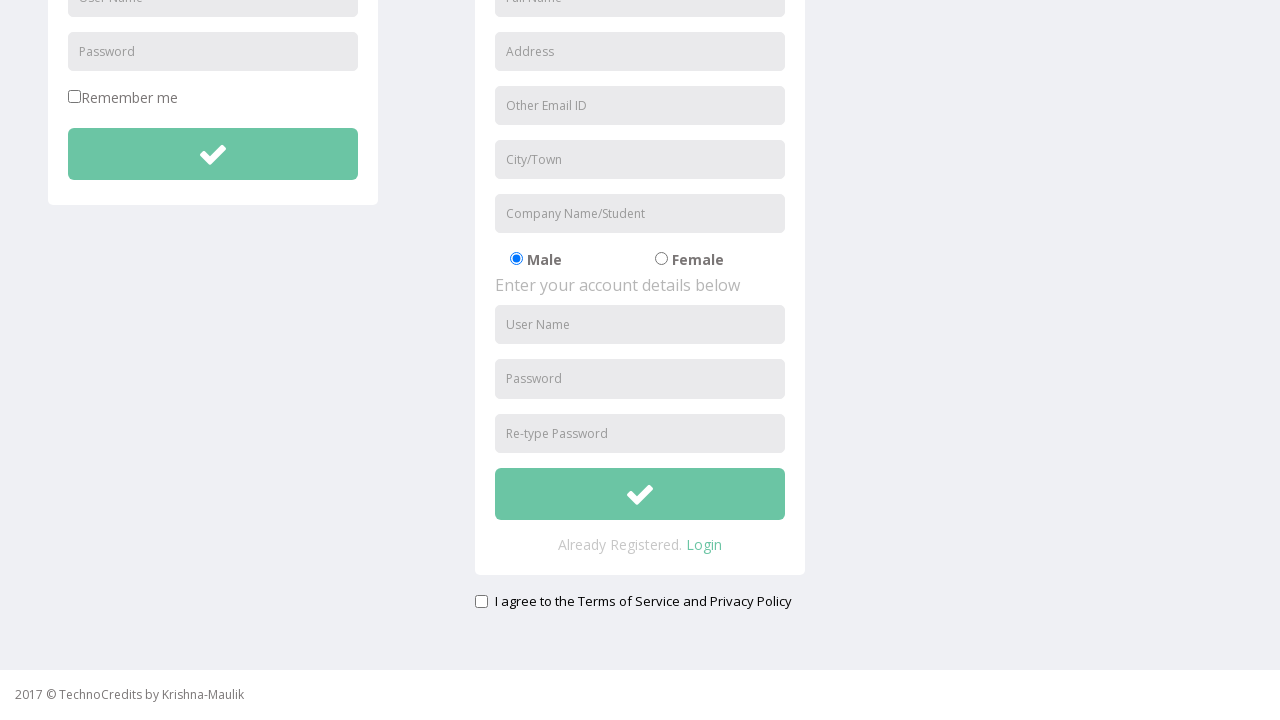

Clicked submit button to trigger full name validation alert at (640, 494) on #btnsubmitsignUp
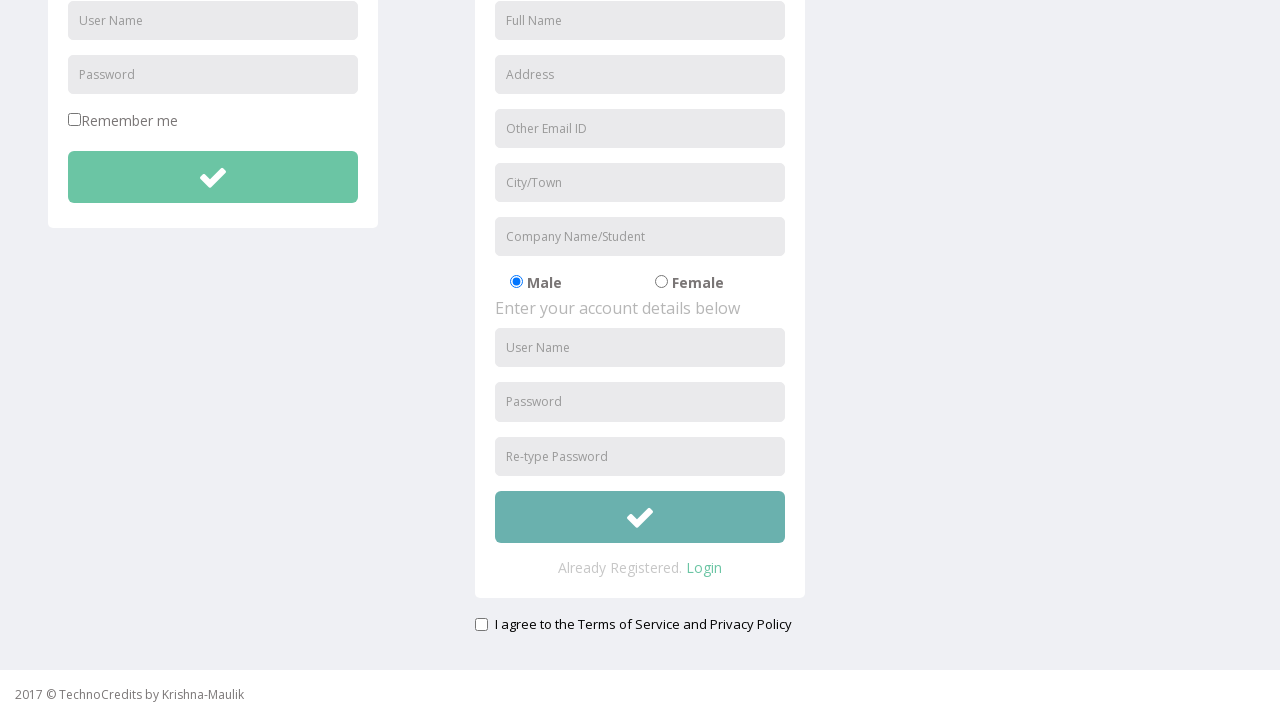

Accepted full name validation alert and waited 500ms
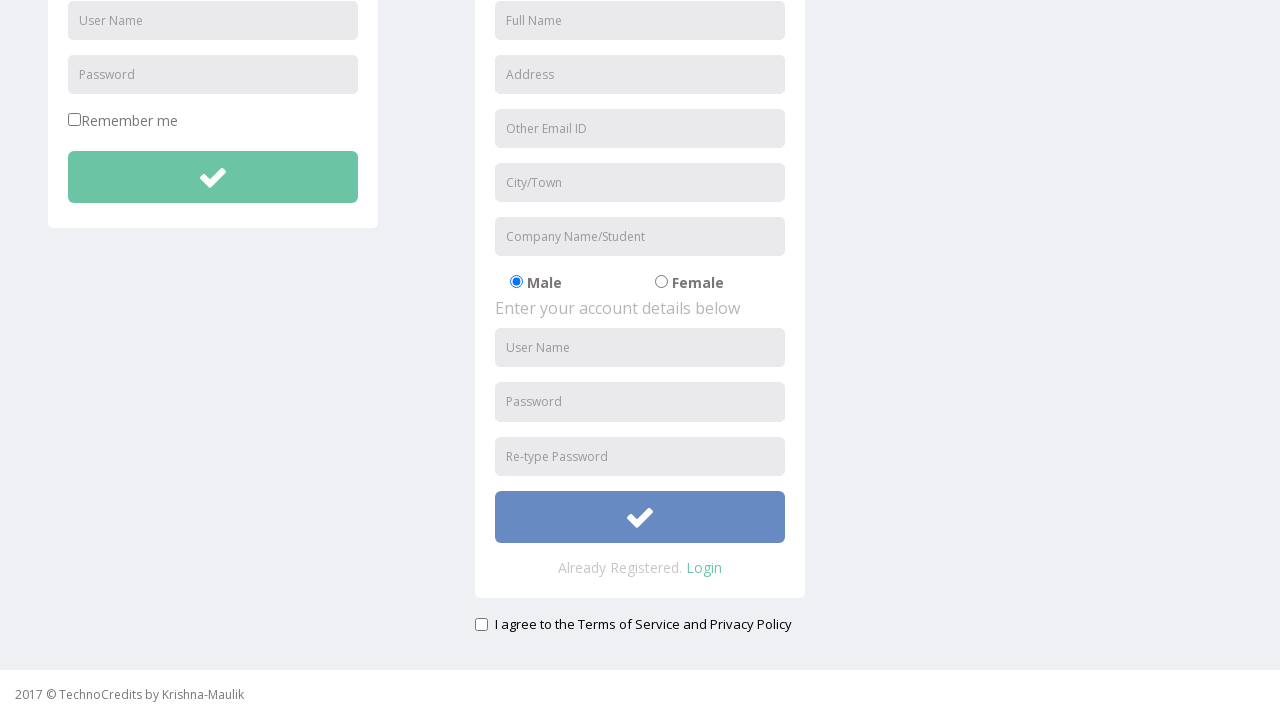

Filled full name field with 'Saket' on #fullName
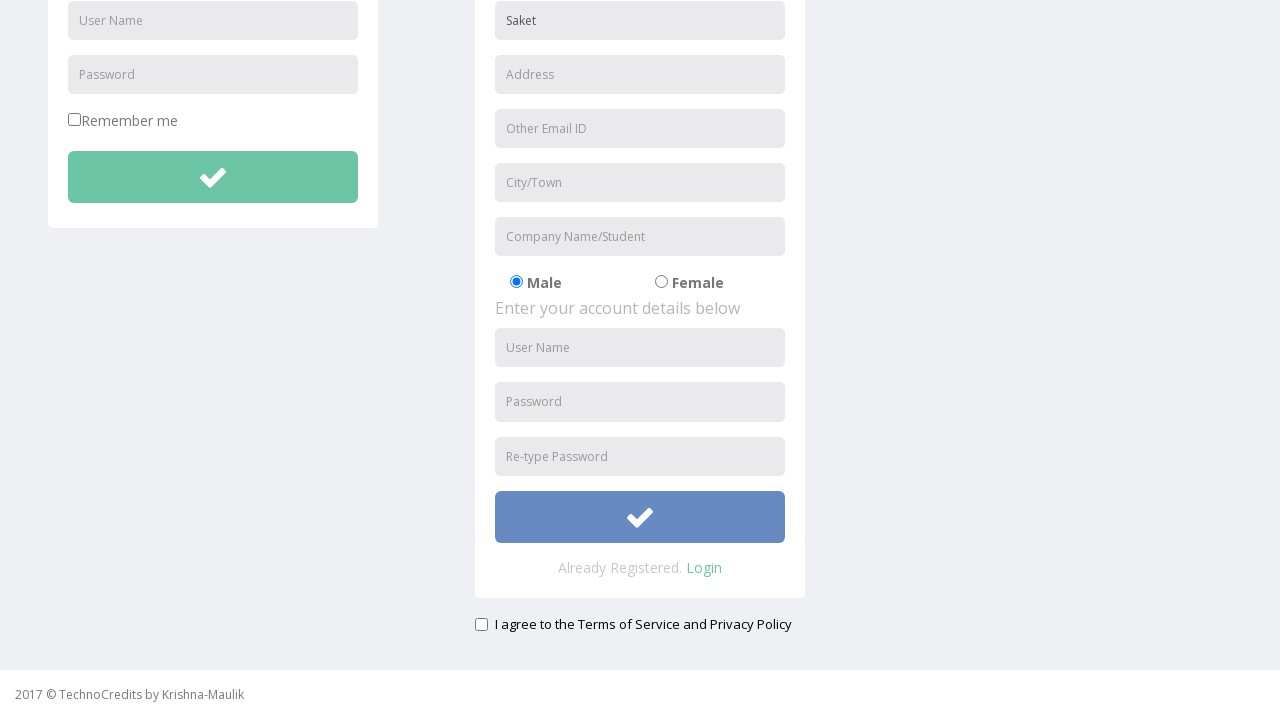

Clicked submit button to trigger address validation alert at (640, 517) on #btnsubmitsignUp
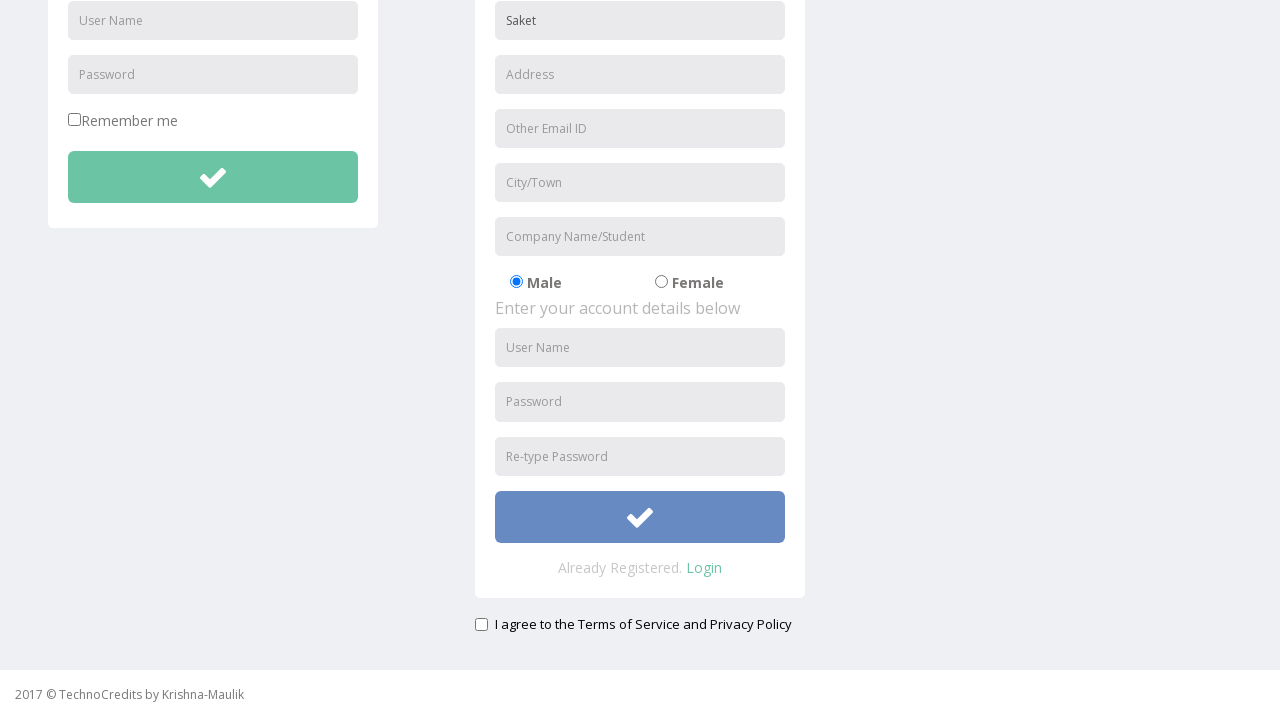

Dismissed address validation alert and waited 500ms
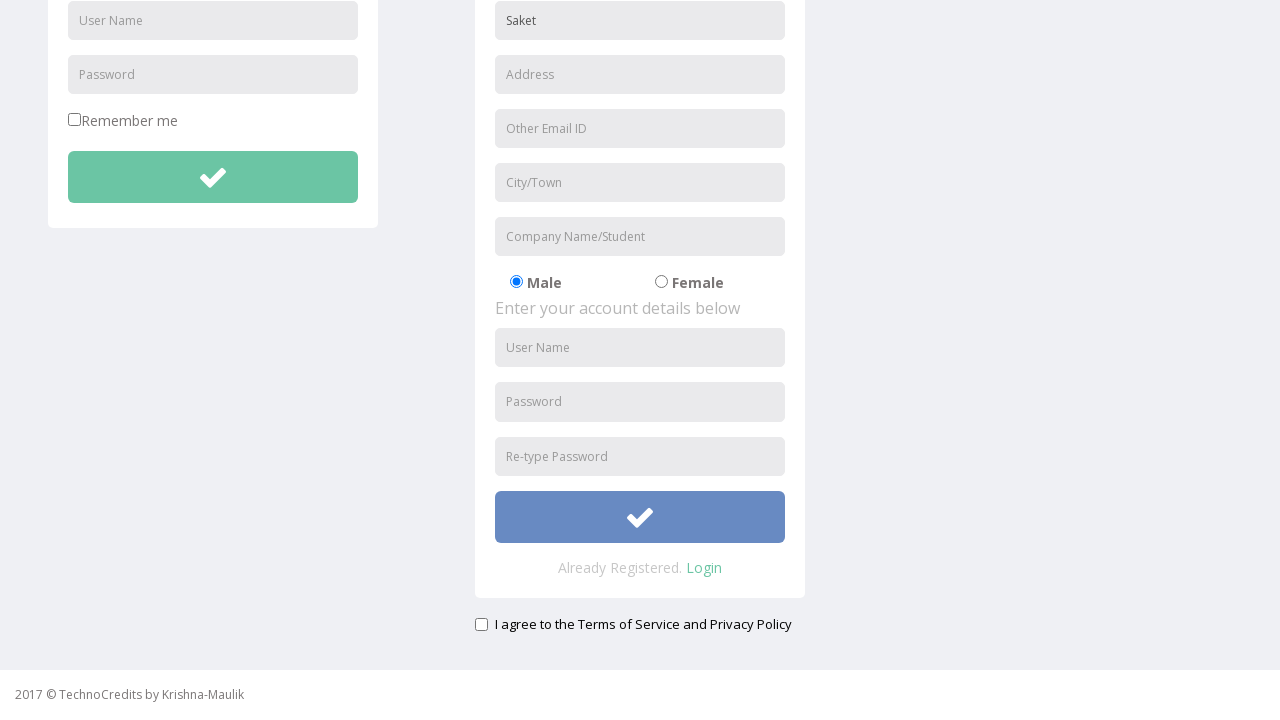

Filled address field with 'bane pune' on //input[@id='address']
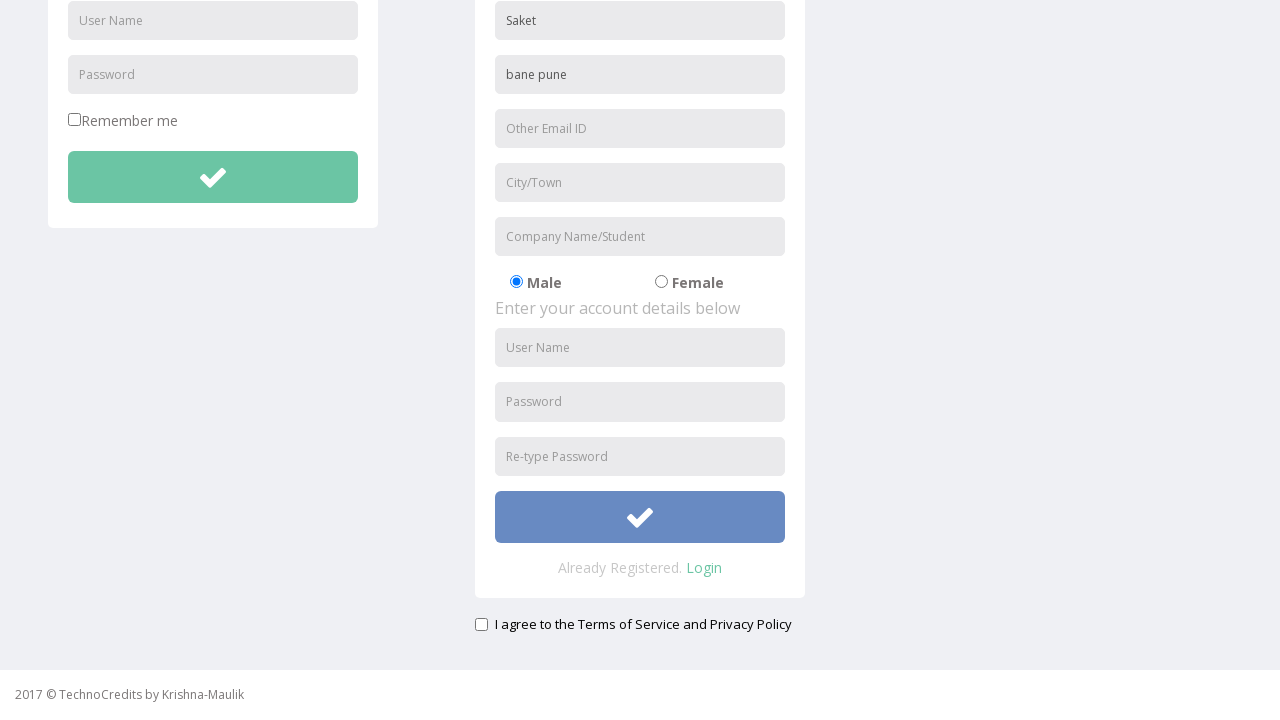

Clicked submit button to validate email field at (640, 517) on #btnsubmitsignUp
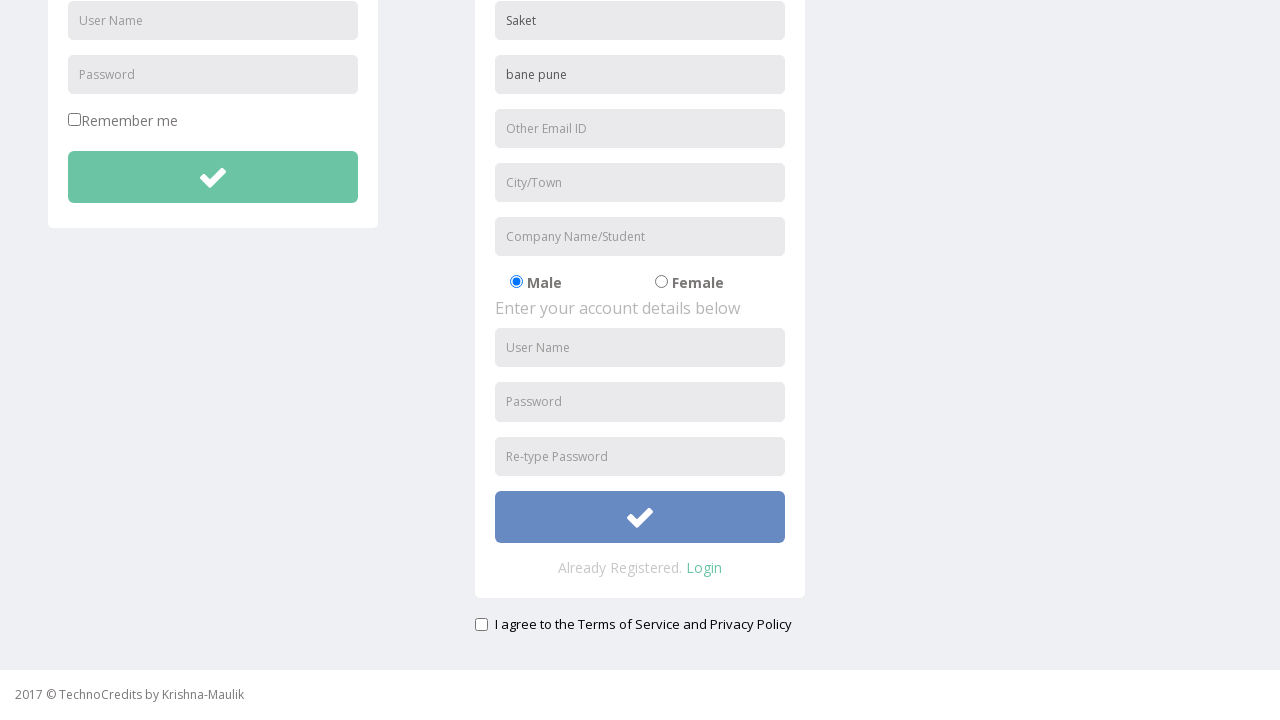

Waited 500ms for email validation
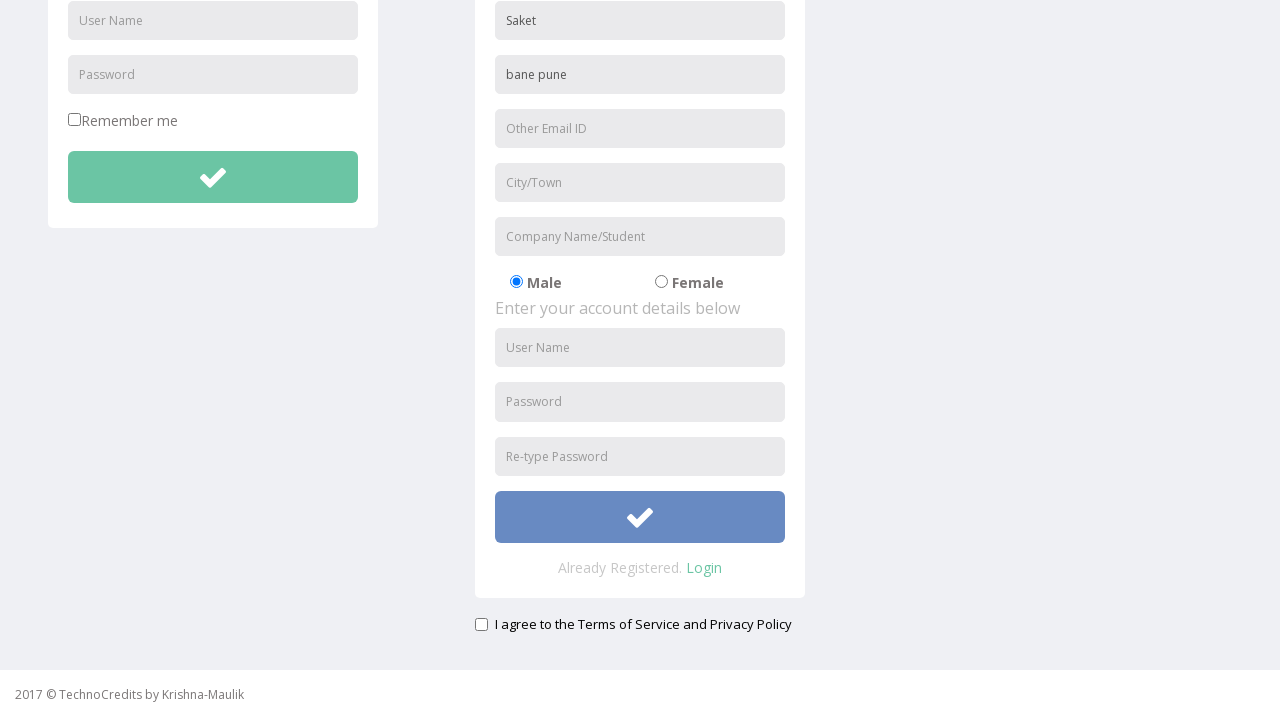

Filled email field with invalid format 'saketnagmote' on //input[@id='useremail']
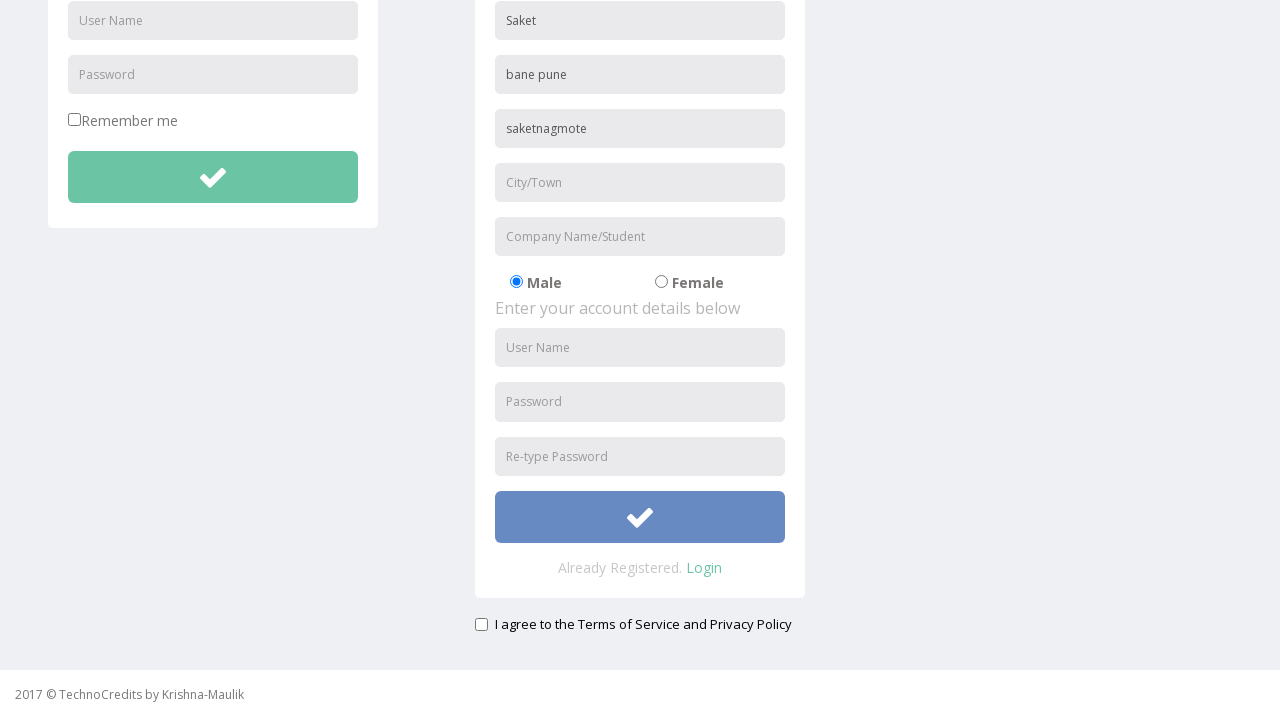

Clicked submit button to trigger email format validation alert at (640, 517) on #btnsubmitsignUp
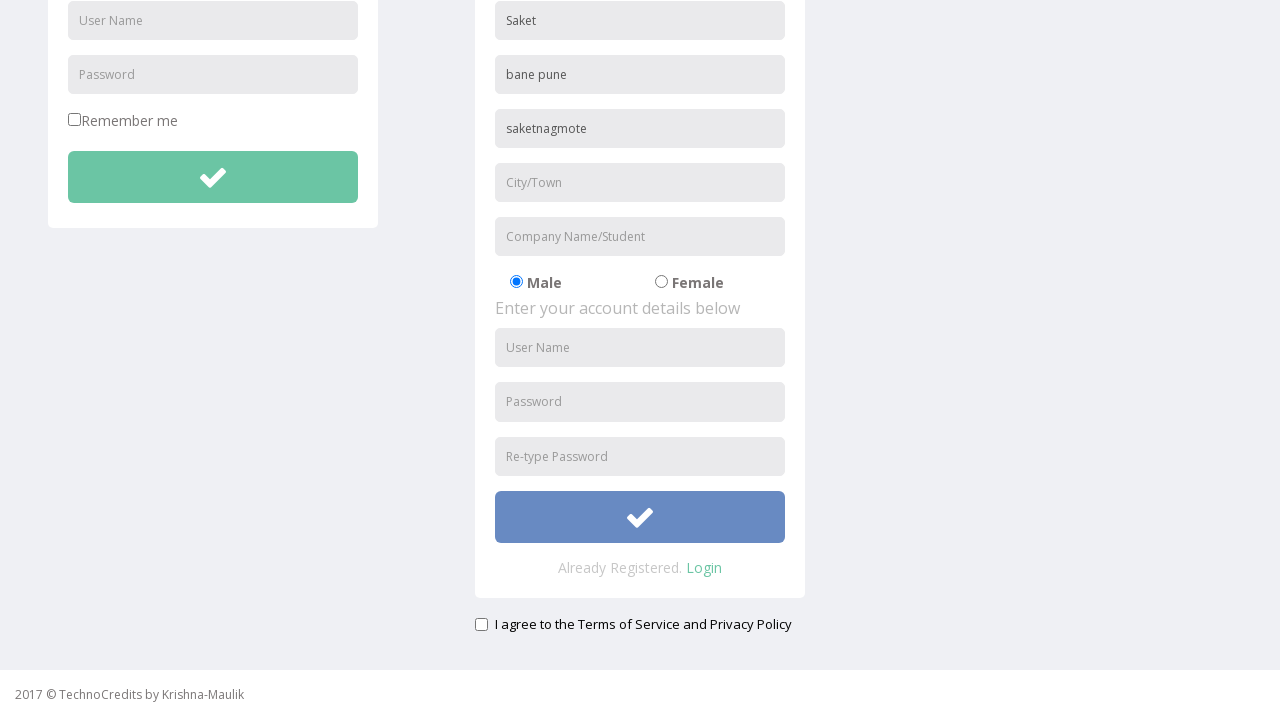

Waited 500ms after email validation attempt
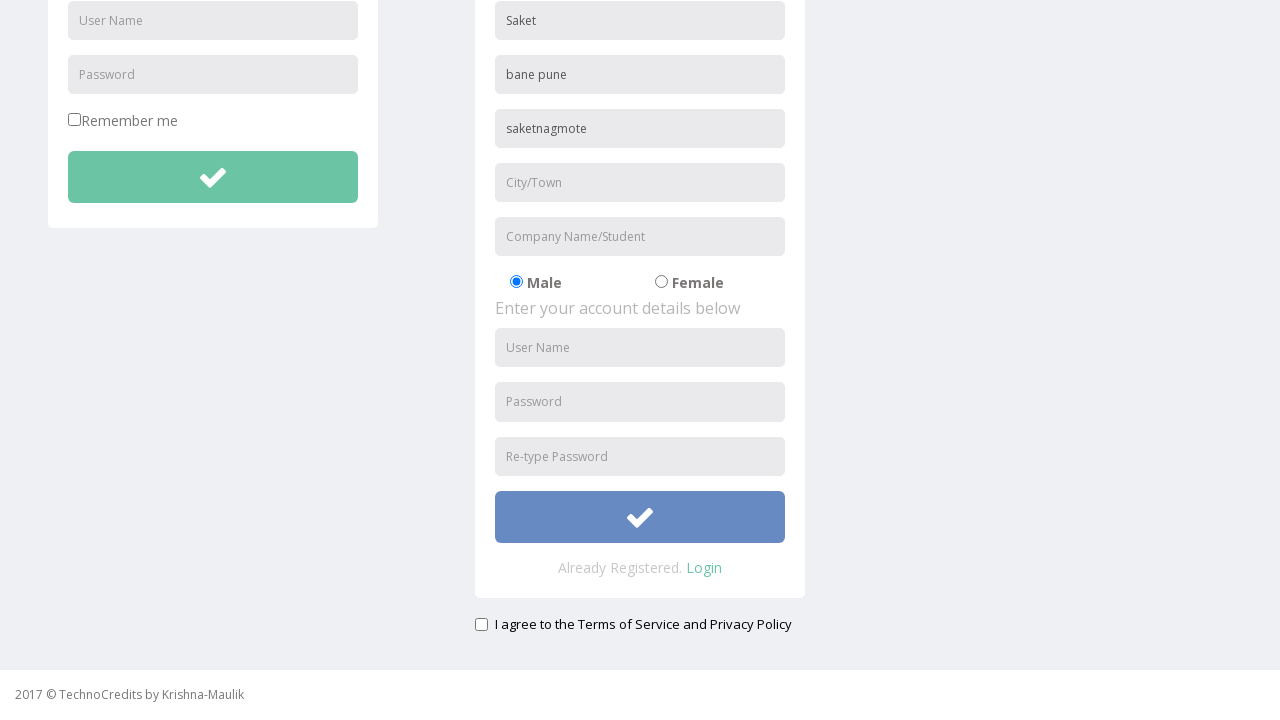

Filled email field with valid format 'saketnagmote@gmail.com' on //input[@id='useremail']
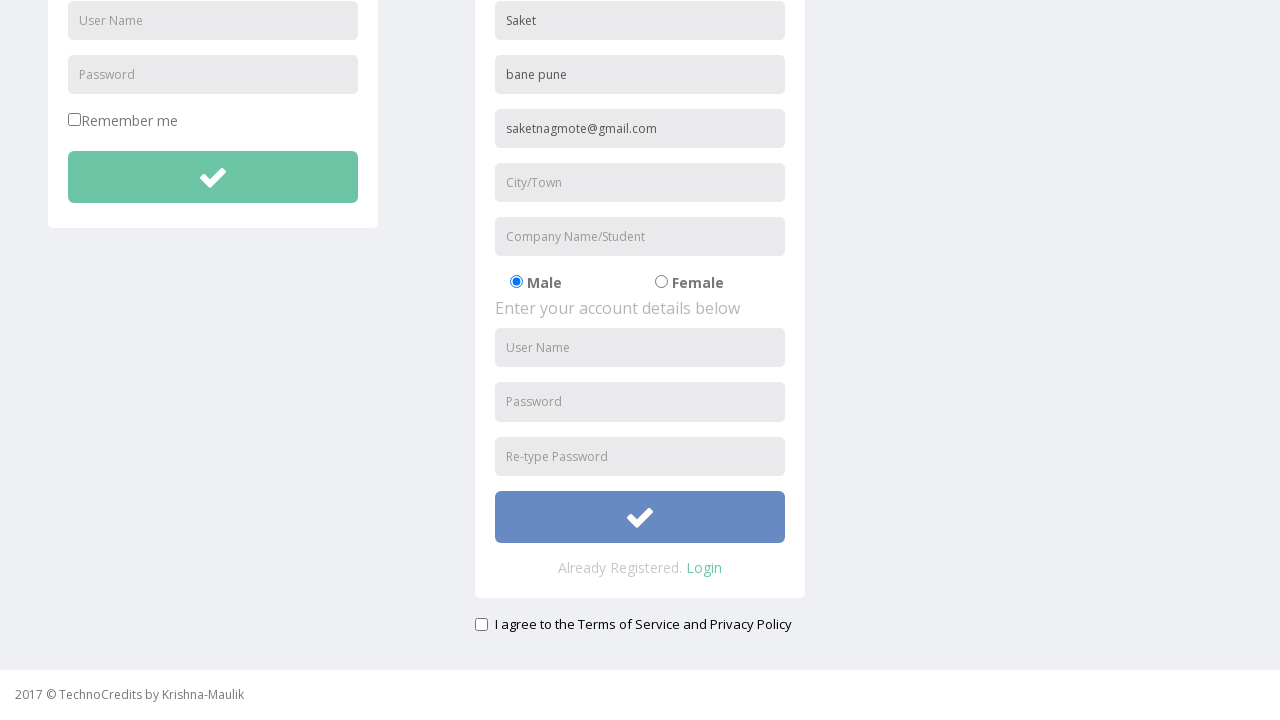

Clicked submit button with valid email at (640, 517) on #btnsubmitsignUp
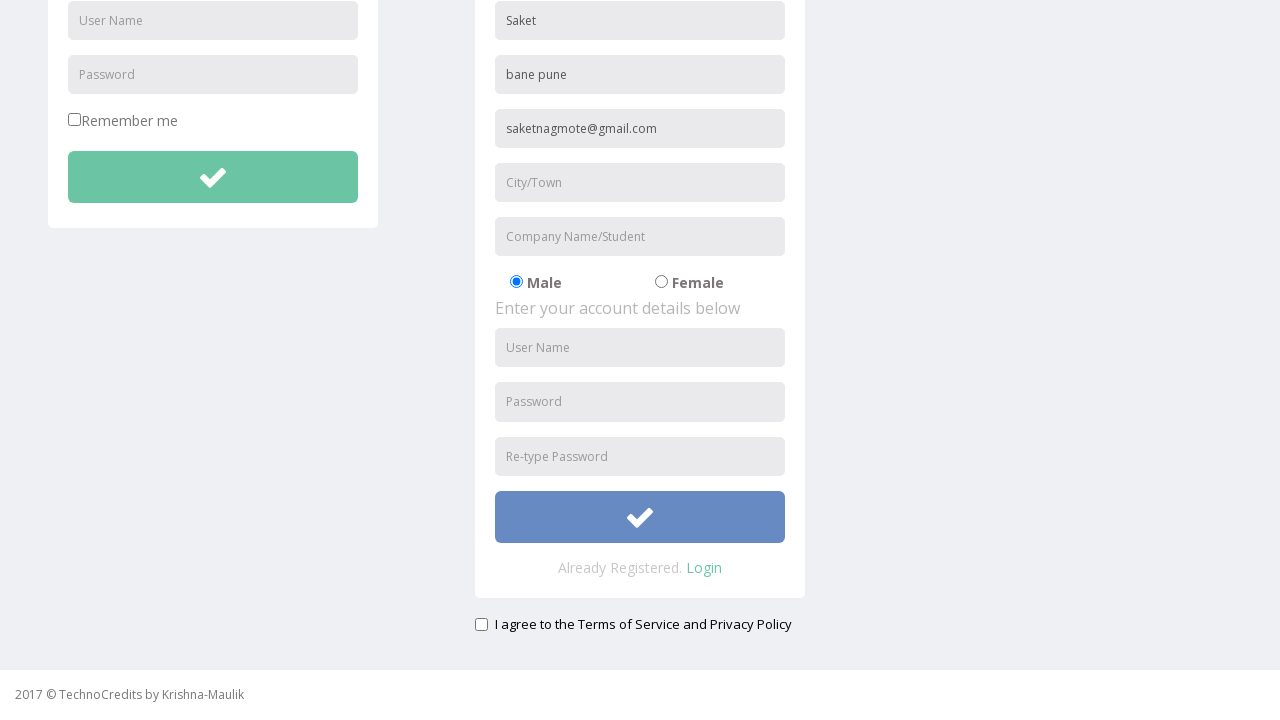

Waited 500ms after valid email submission
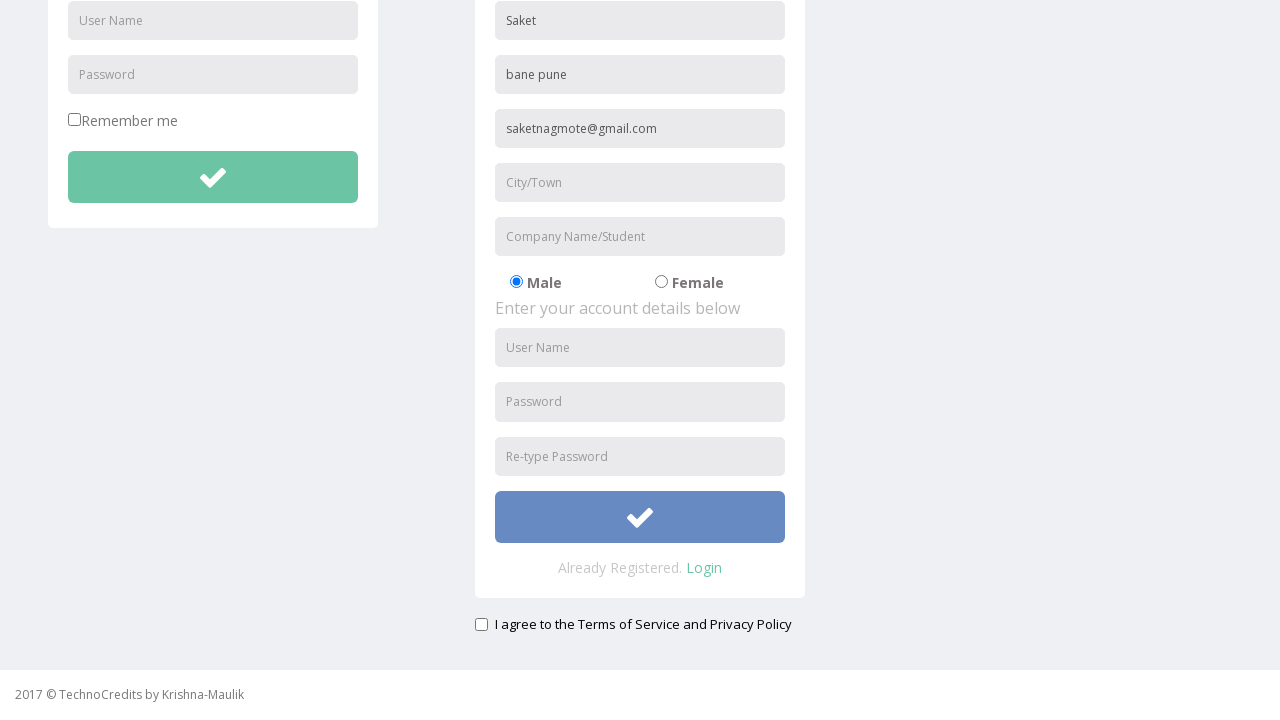

Filled city field with 'pune' on //input[@placeholder='City/Town']
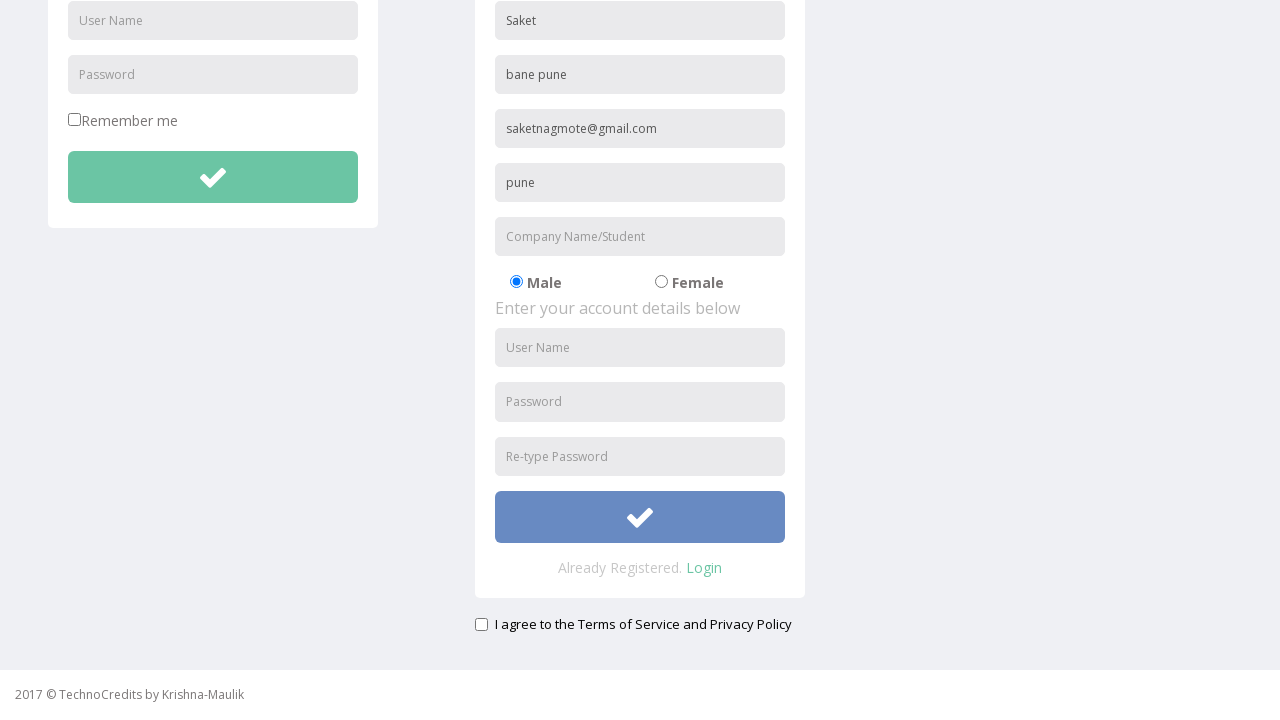

Clicked submit button after filling city at (640, 517) on #btnsubmitsignUp
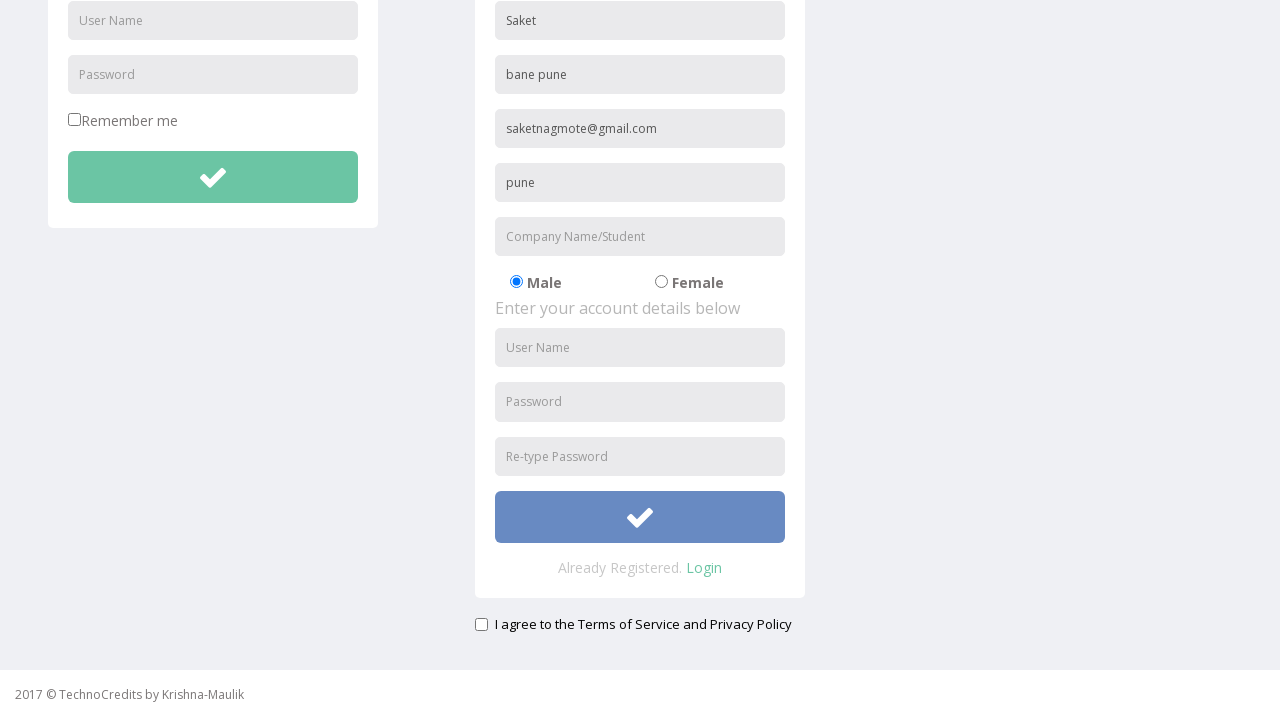

Waited 500ms after city submission
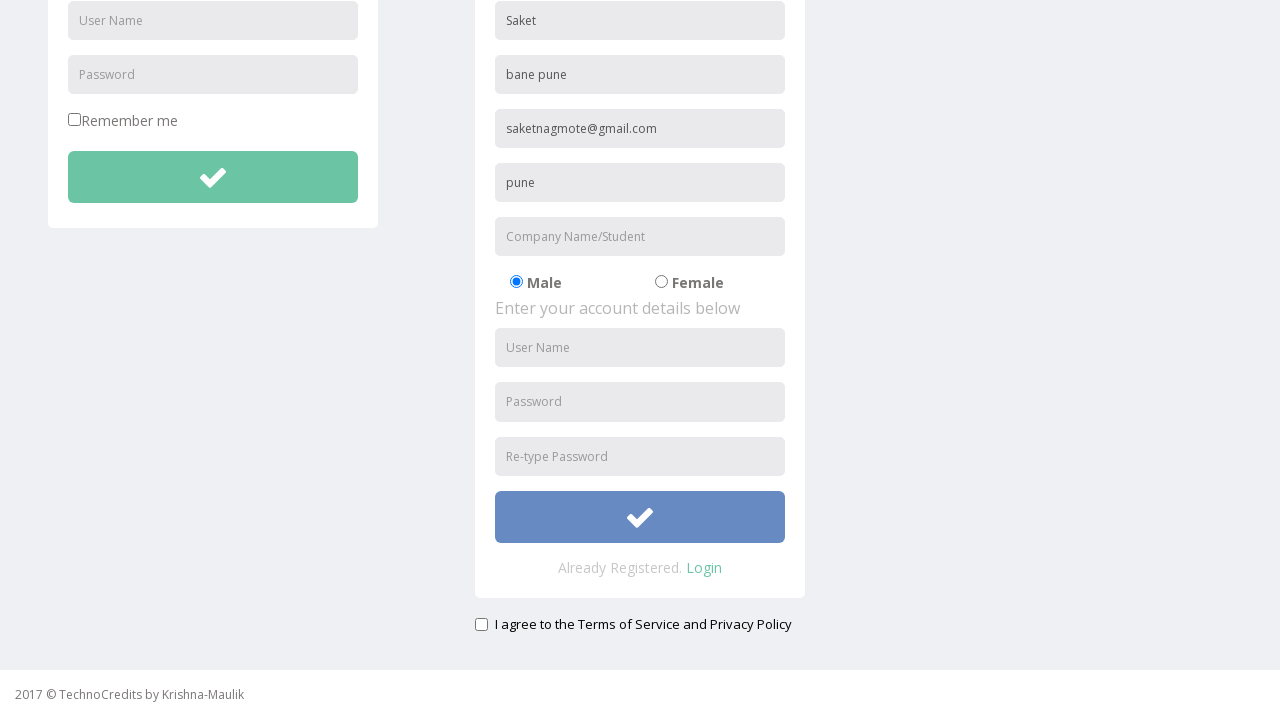

Filled organization field with 'capgemini' on #organization
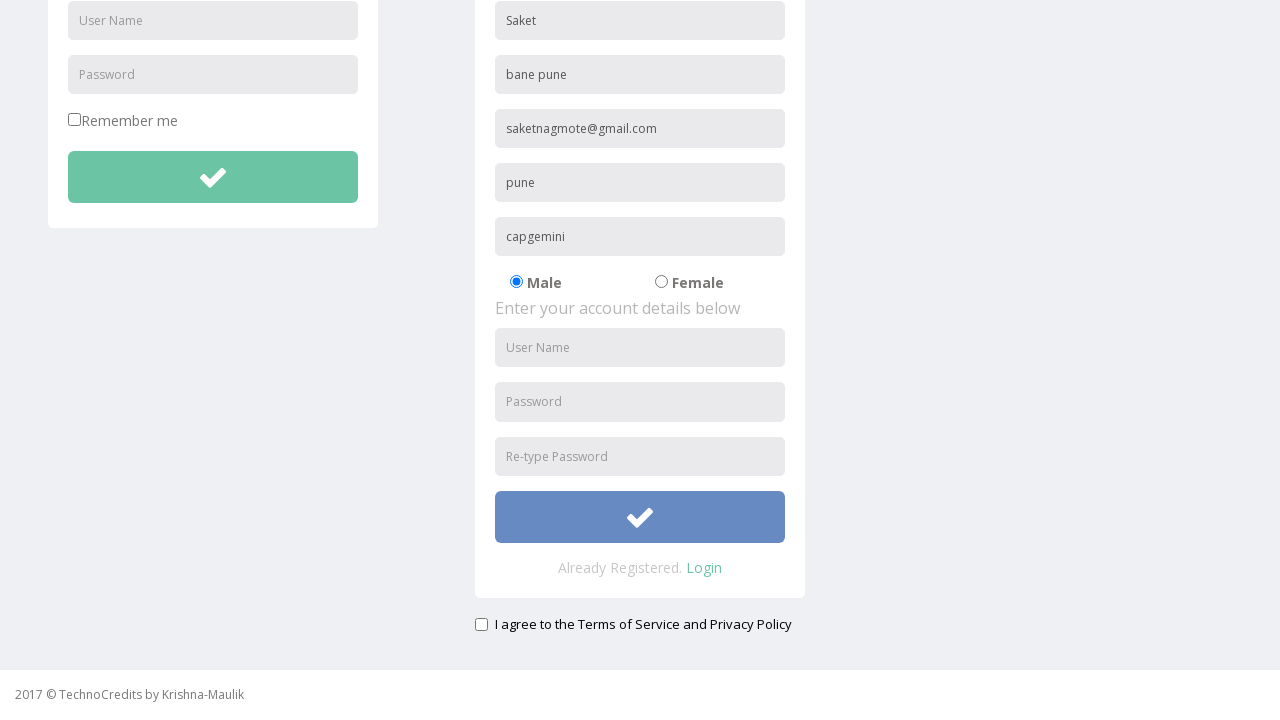

Clicked submit button after filling organization at (640, 517) on #btnsubmitsignUp
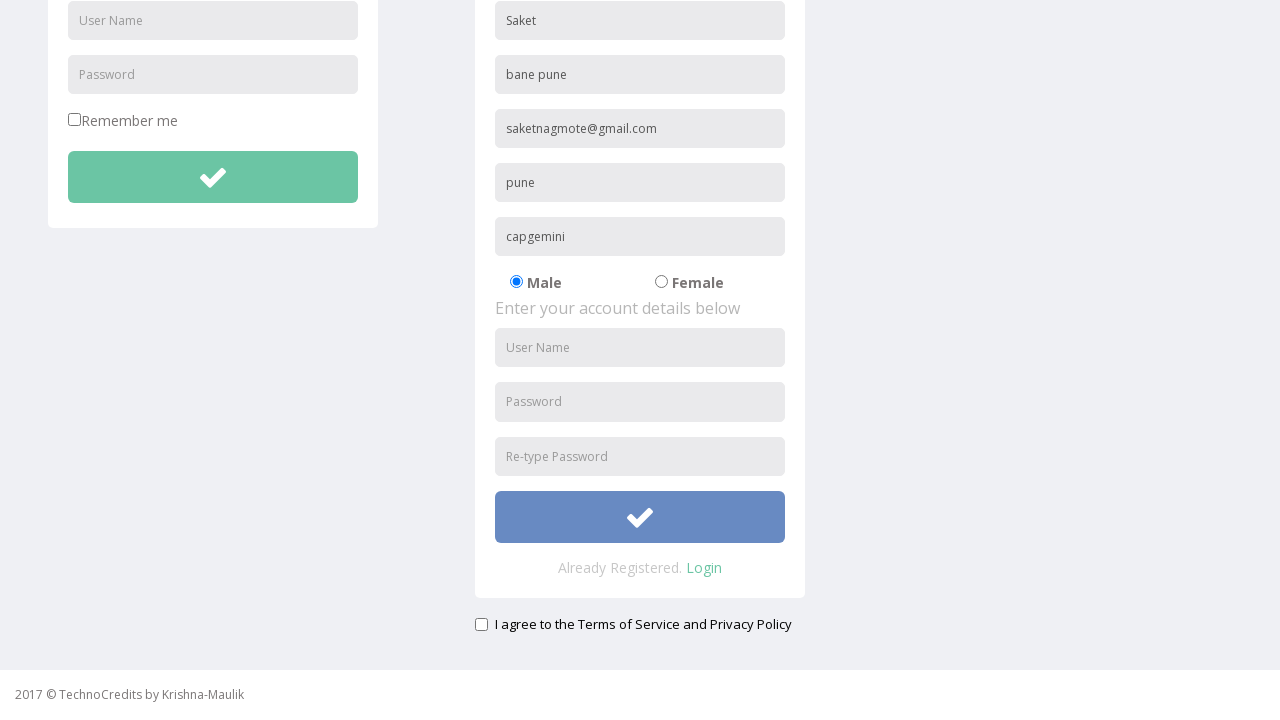

Waited 500ms after organization submission
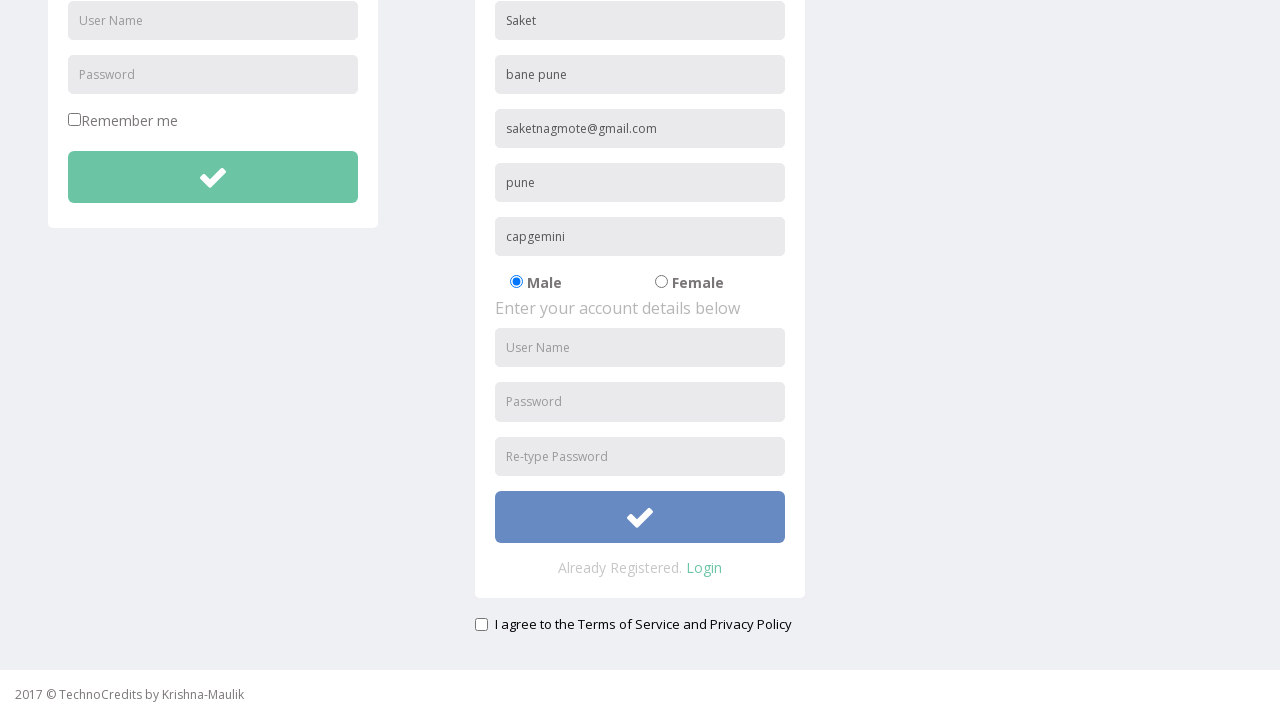

Filled username field with short invalid value '234' on //input[@id='usernameReg']
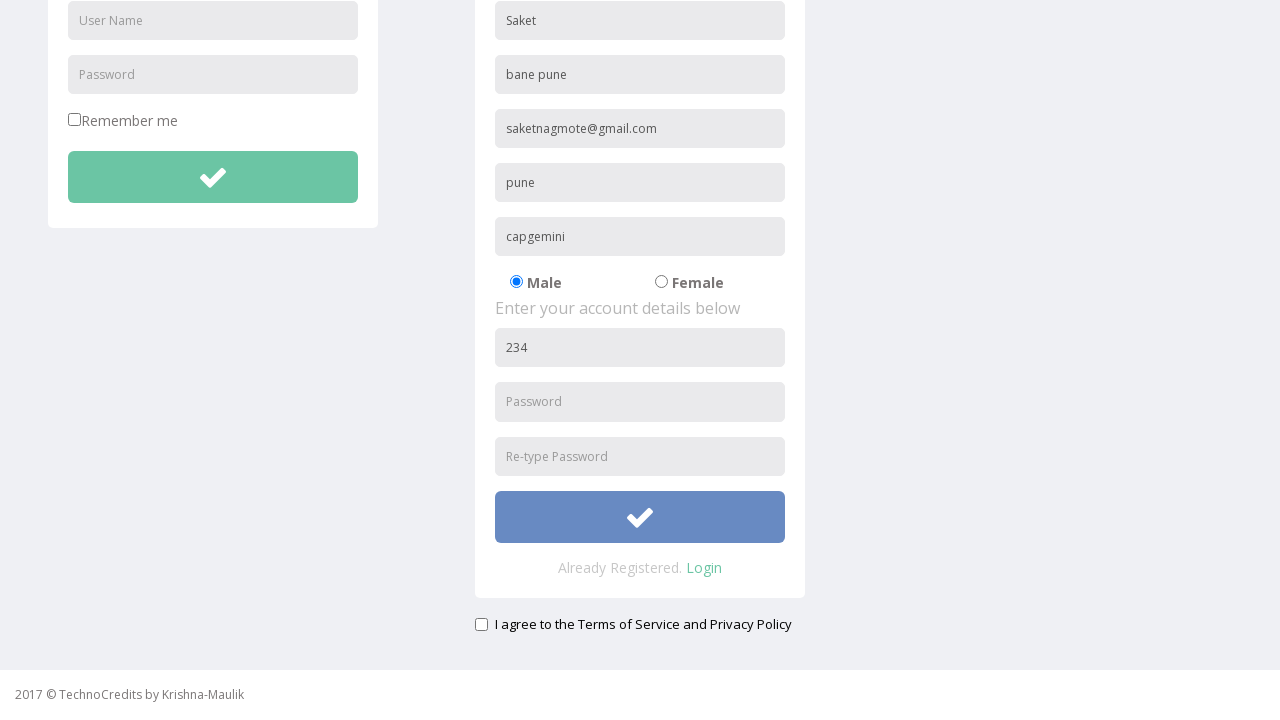

Clicked submit button to trigger username length validation alert at (640, 517) on #btnsubmitsignUp
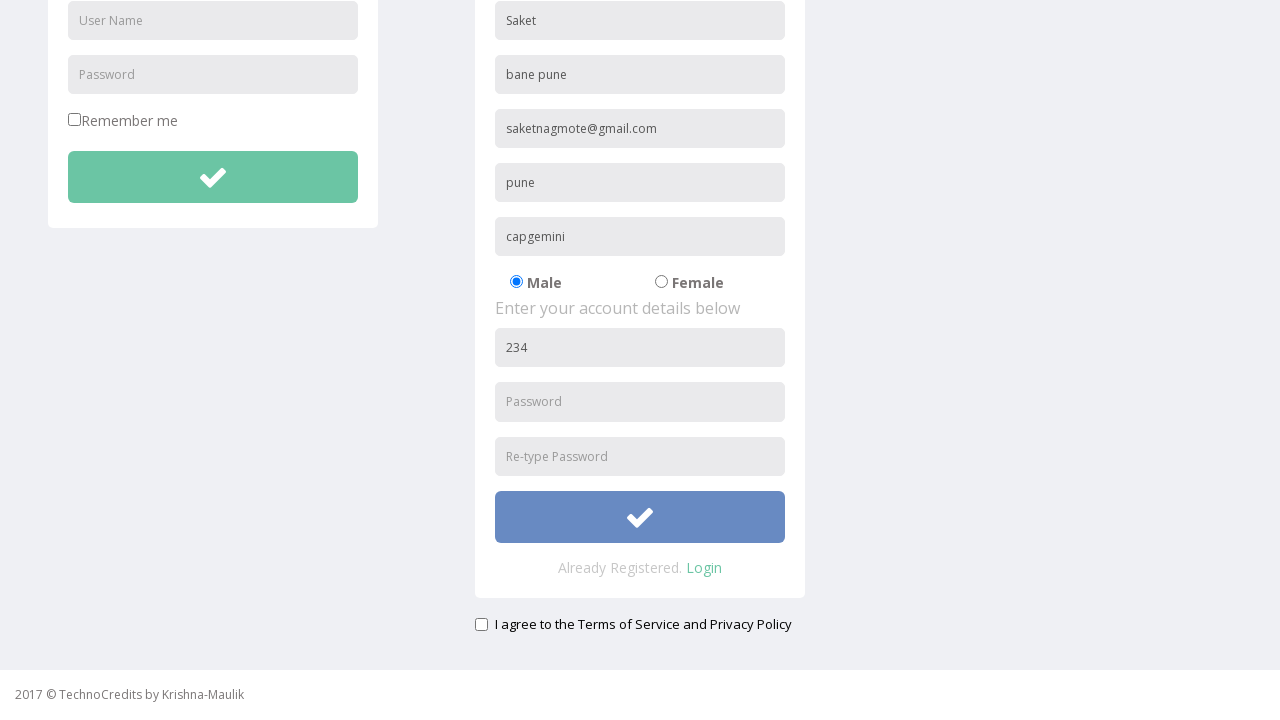

Waited 500ms after short username submission
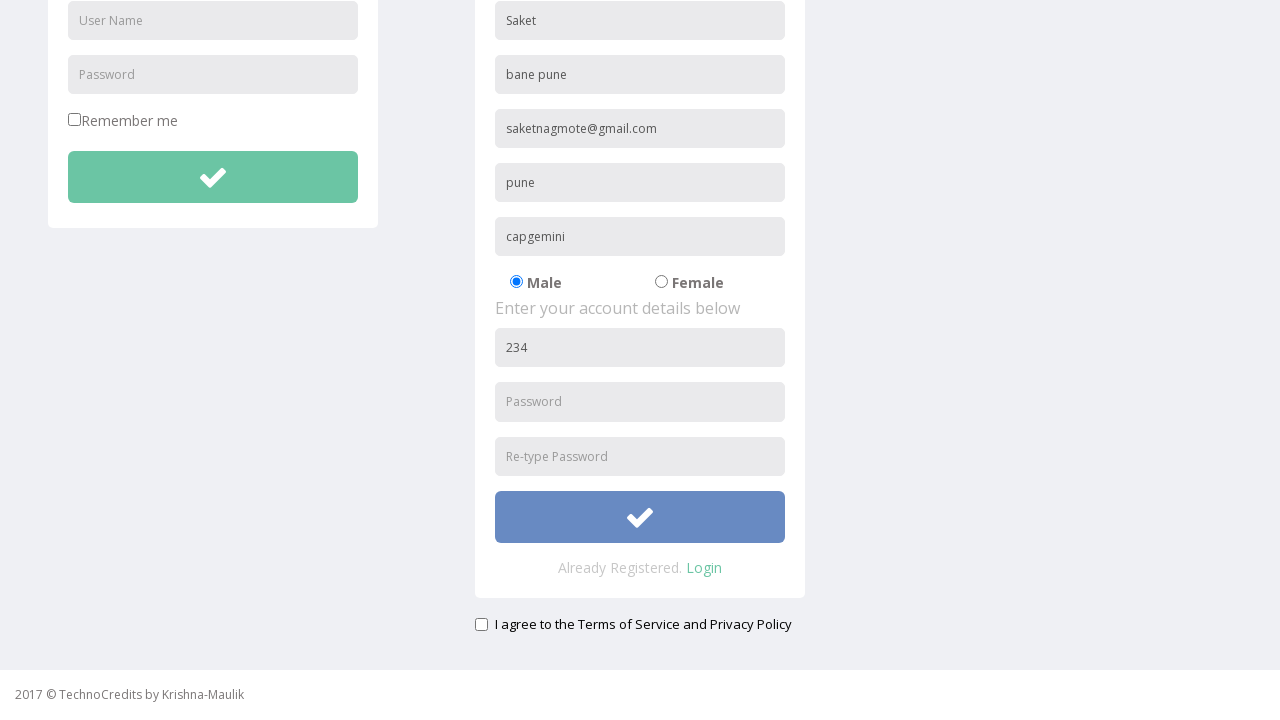

Filled username field with valid length '2343r3435345' on //input[@id='usernameReg']
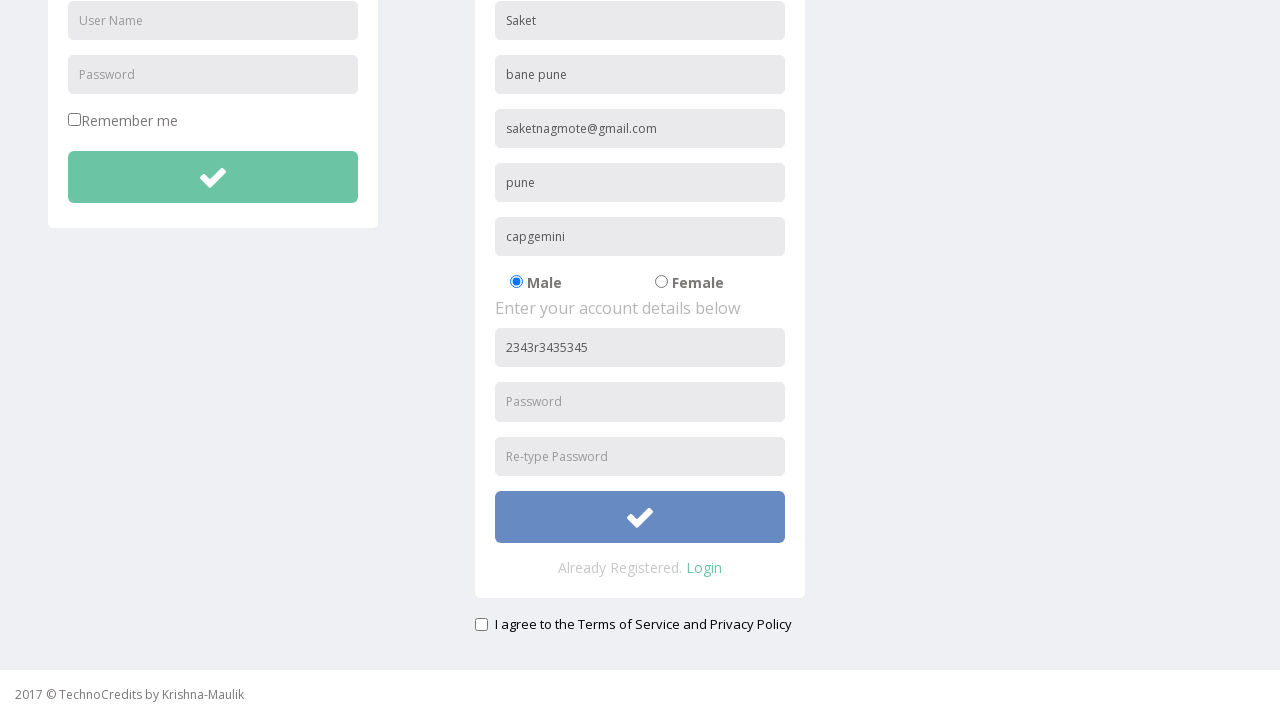

Clicked submit button after filling valid username at (640, 517) on #btnsubmitsignUp
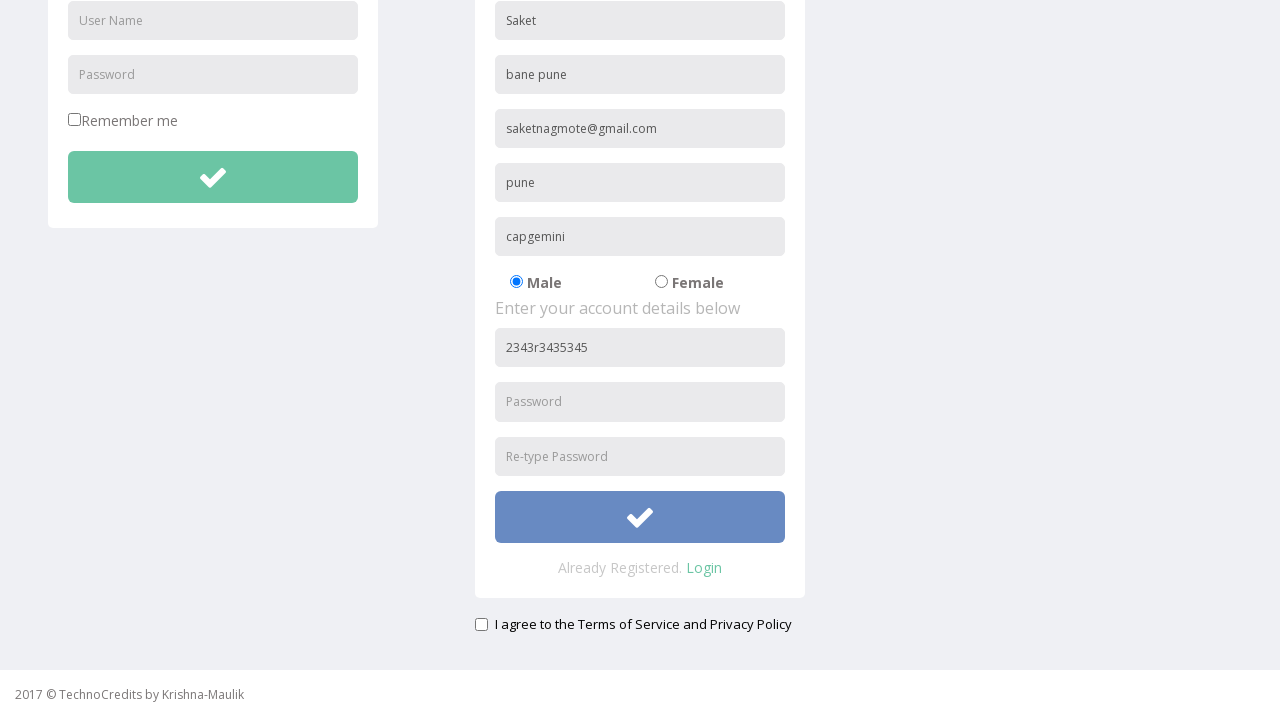

Waited 500ms after valid username submission
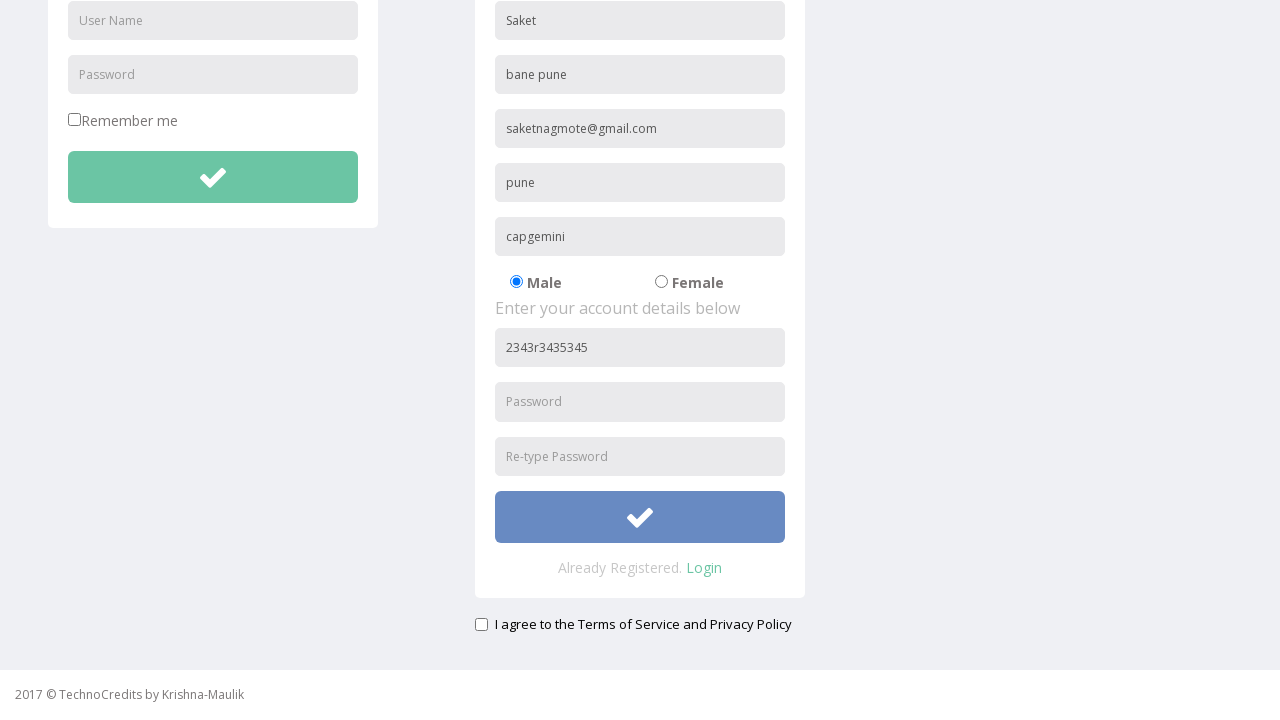

Filled password field with short invalid value '123' on #passwordReg
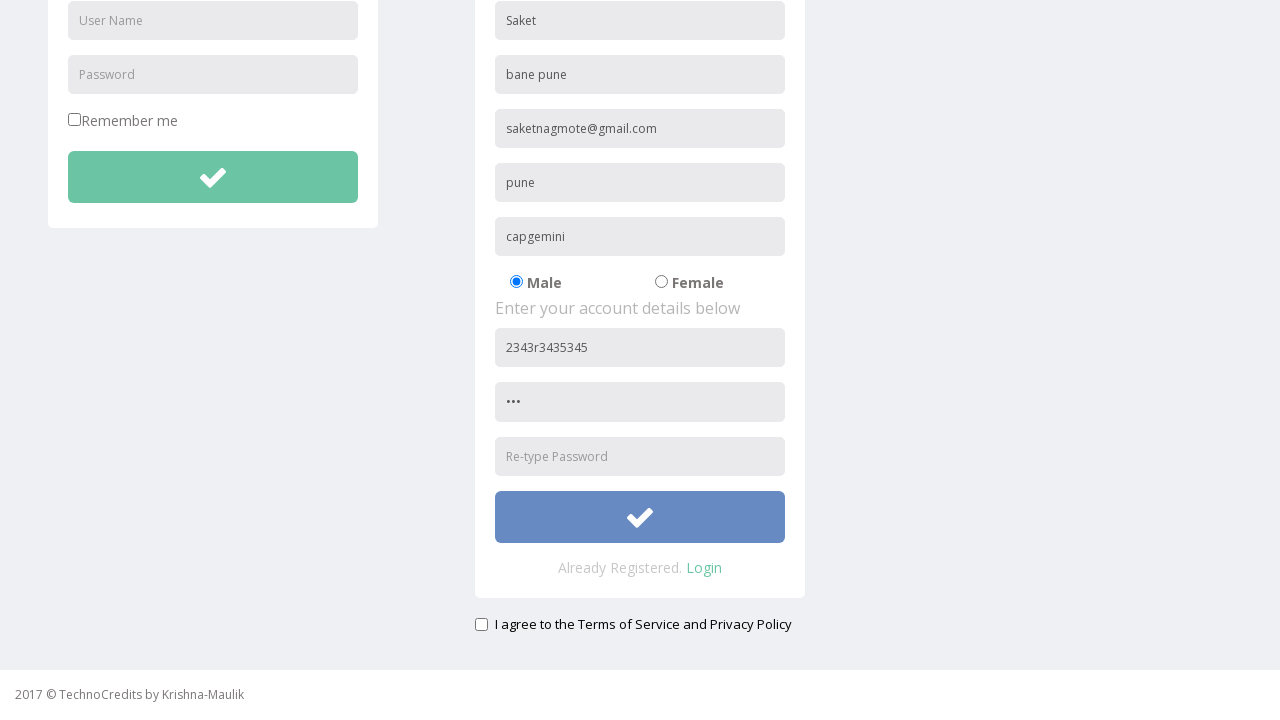

Clicked submit button to trigger password length validation alert at (640, 517) on #btnsubmitsignUp
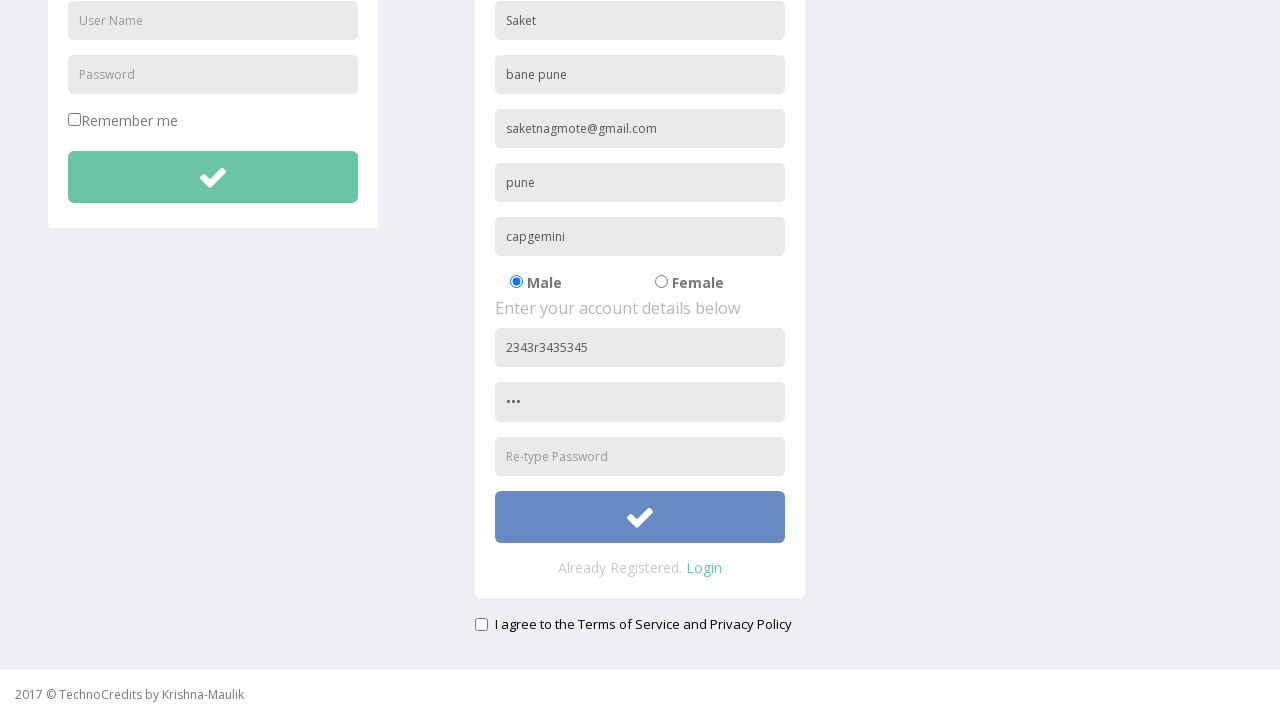

Waited 500ms after short password submission
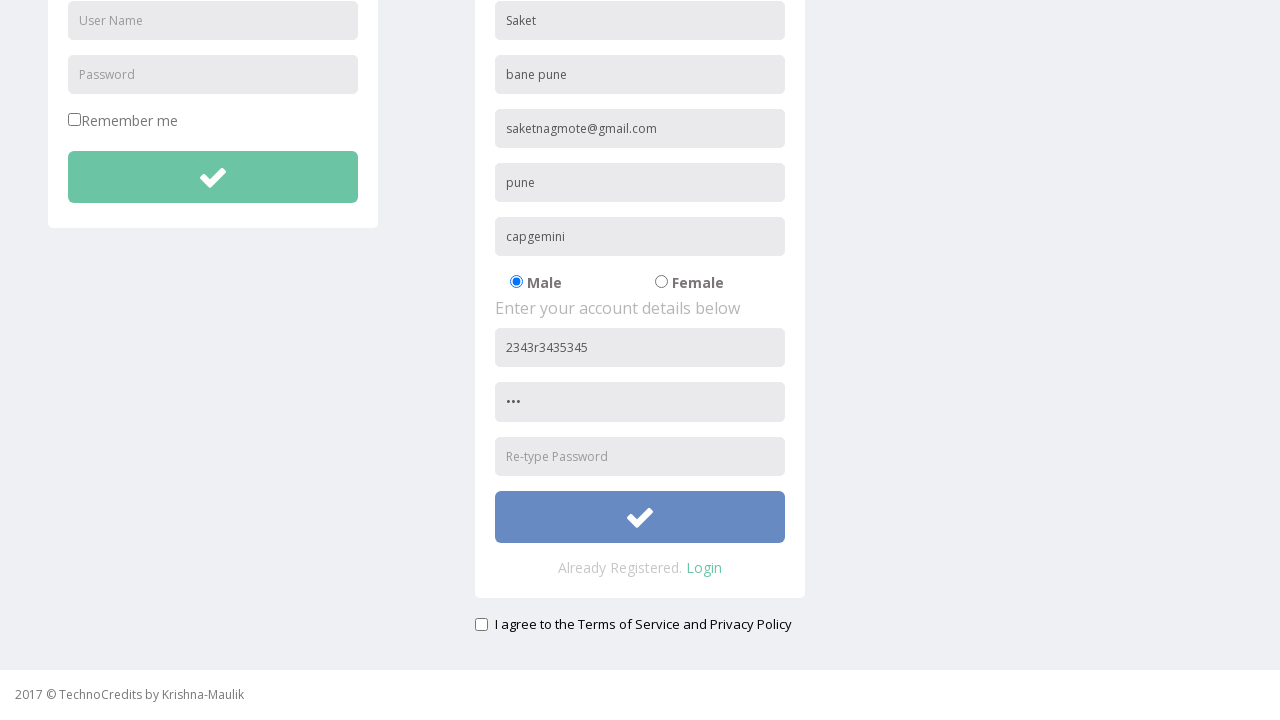

Cleared password field on #passwordReg
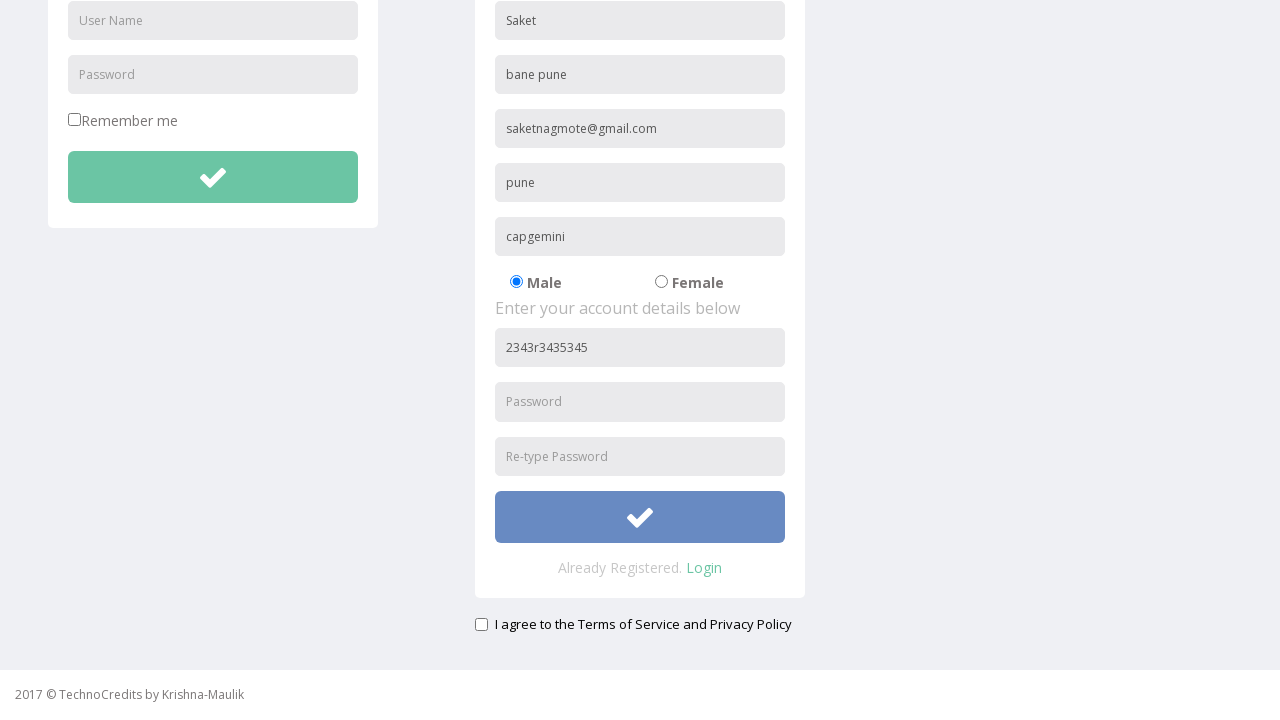

Filled password field with valid password 'saket123' on #passwordReg
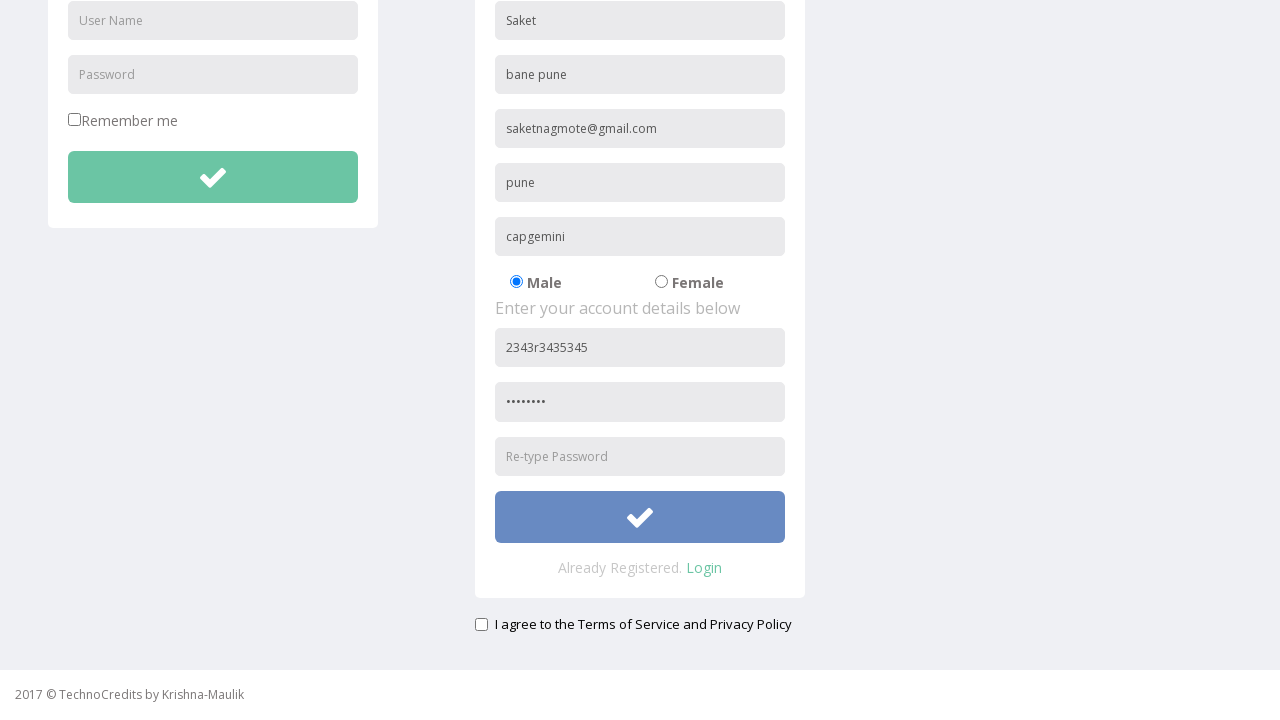

Clicked submit button after filling valid password at (640, 517) on #btnsubmitsignUp
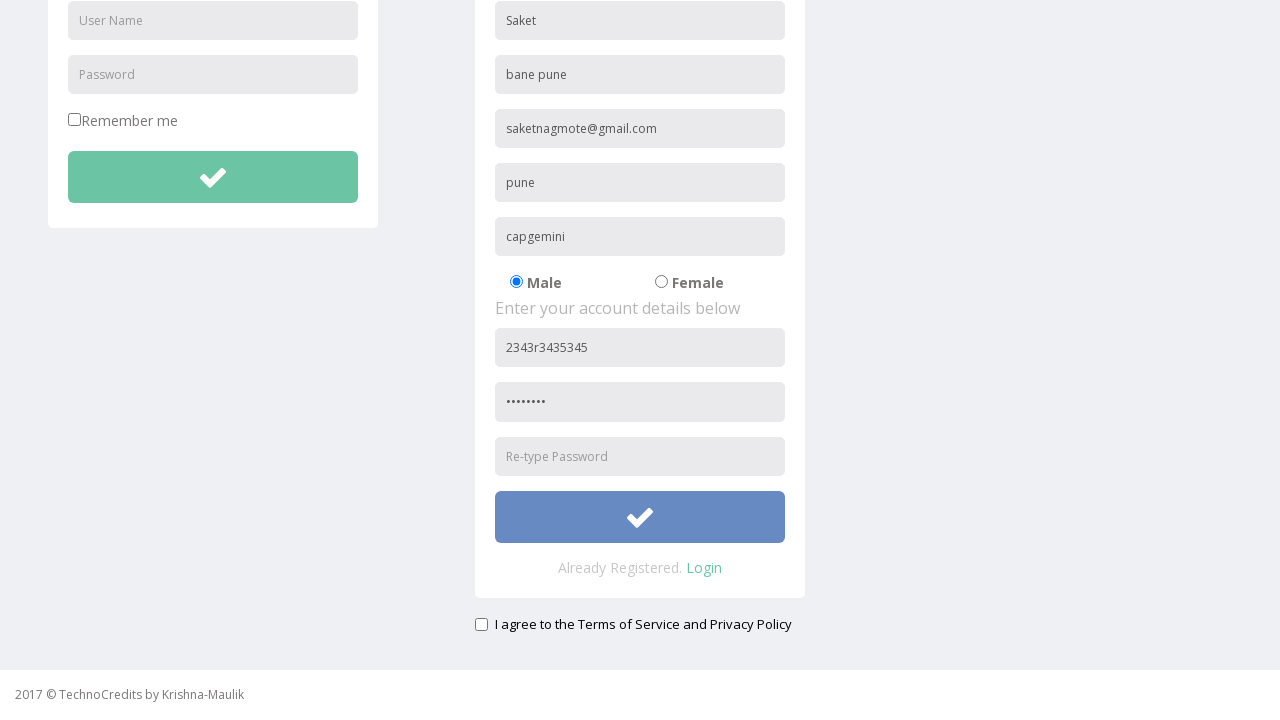

Waited 500ms after valid password submission
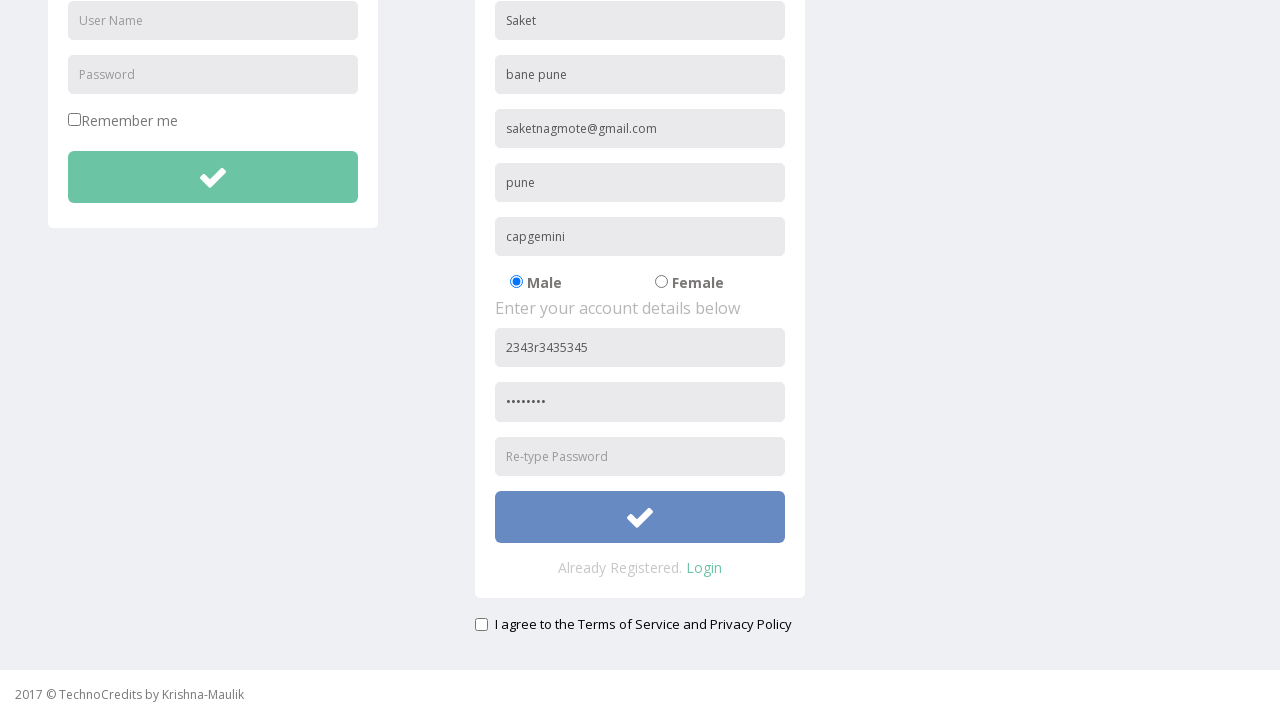

Filled re-enter password field with non-matching value '12' on #repasswordReg
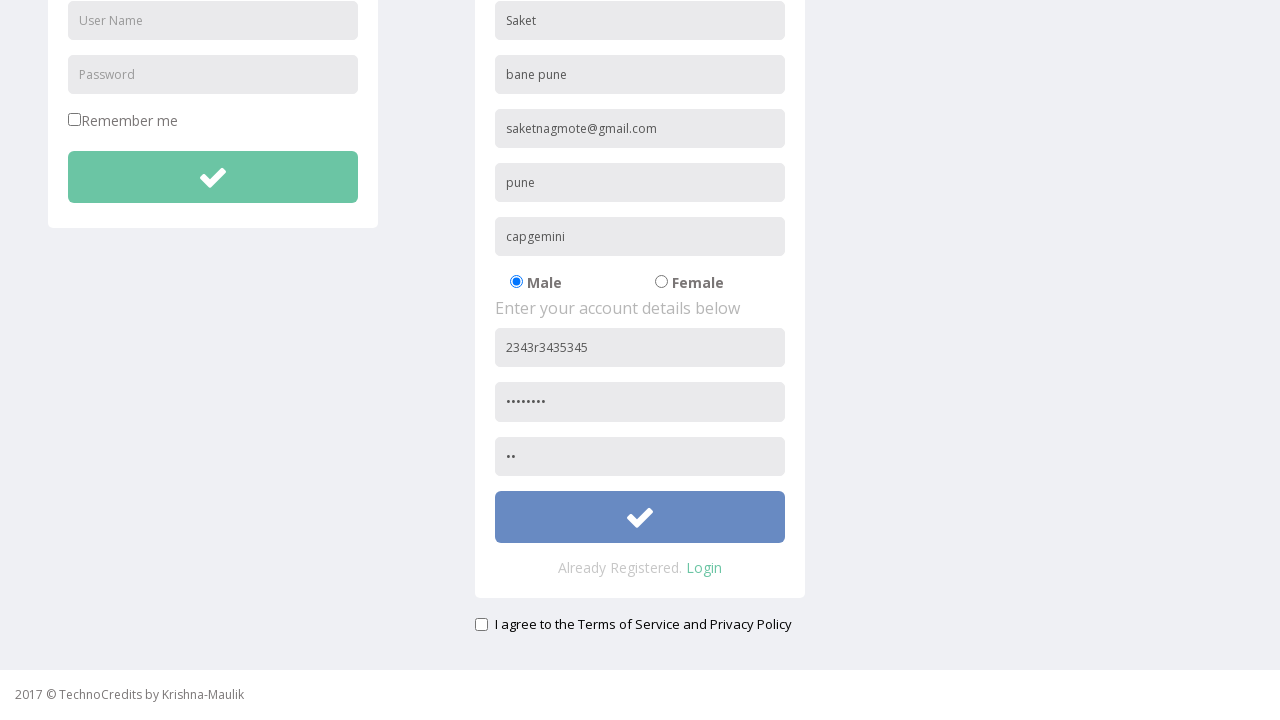

Clicked submit button to trigger password mismatch validation alert at (640, 517) on #btnsubmitsignUp
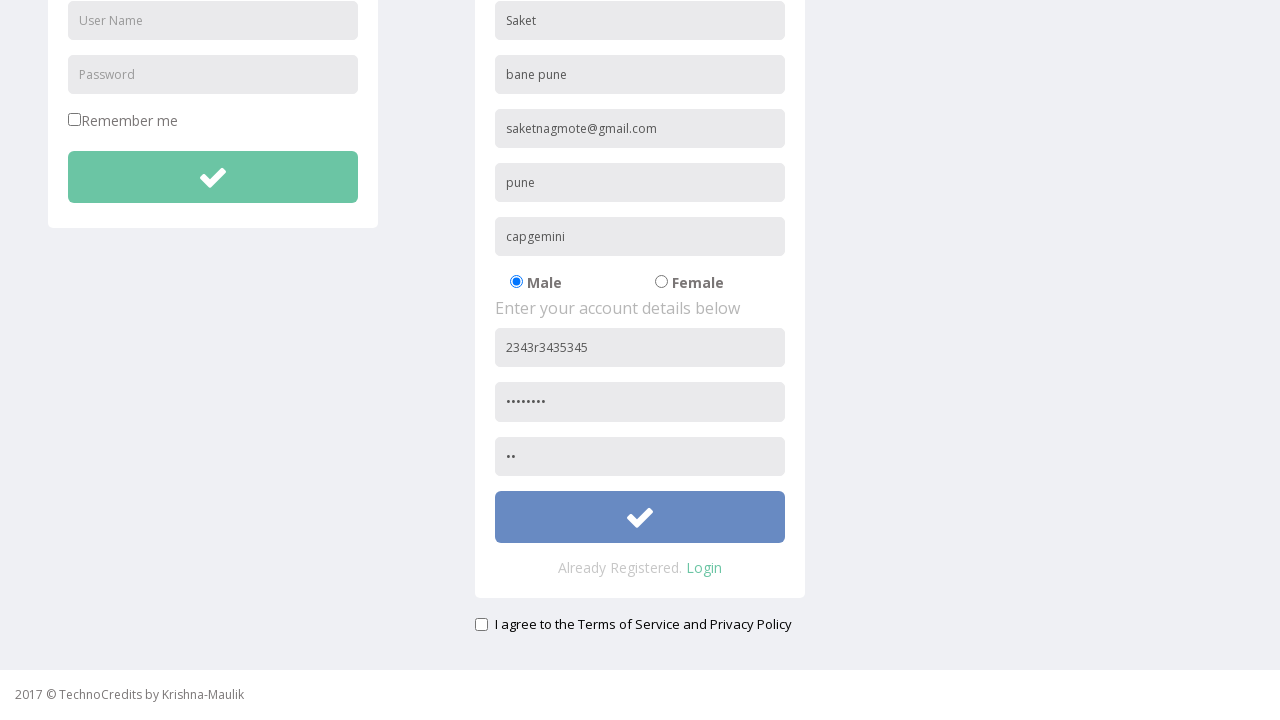

Waited 500ms after non-matching password submission
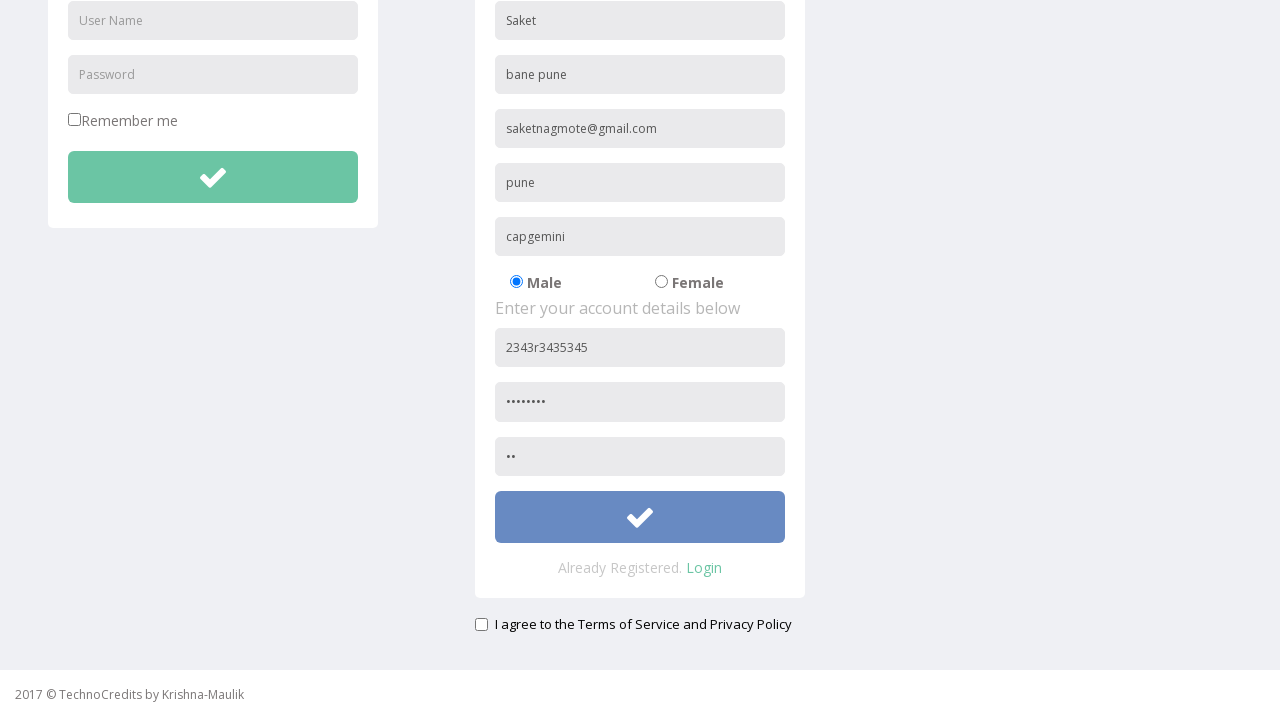

Cleared re-enter password field on #repasswordReg
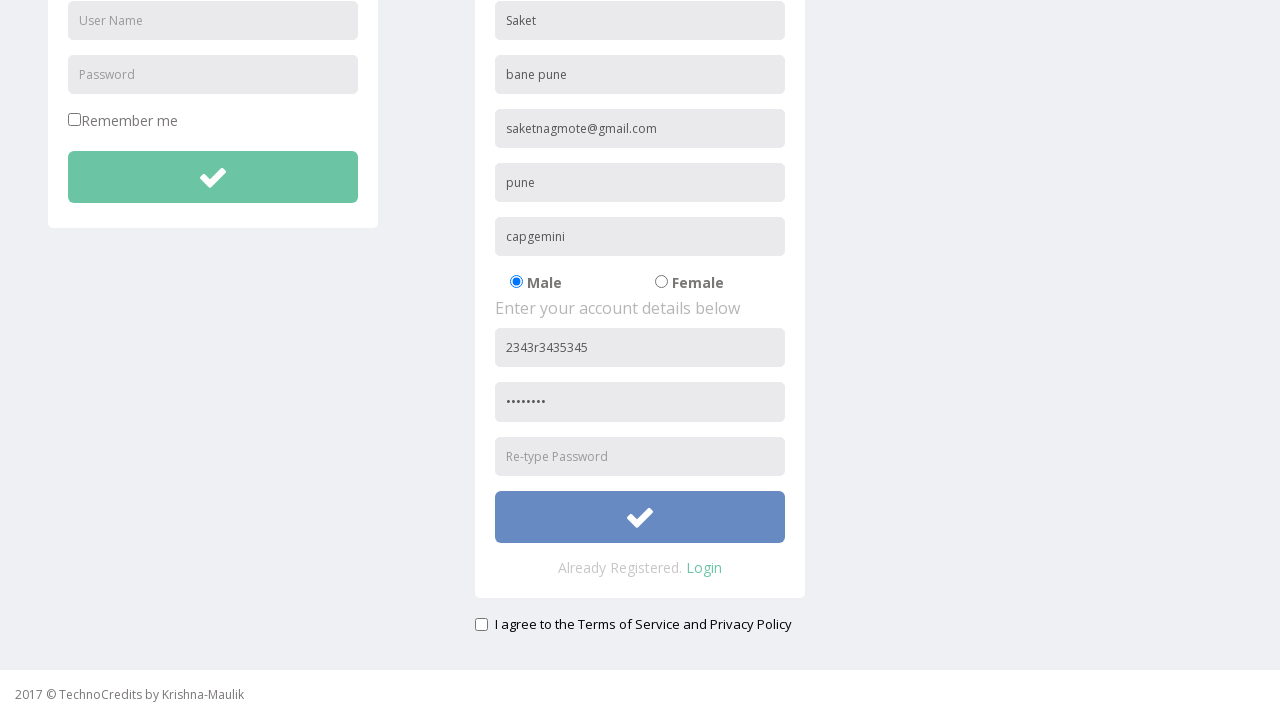

Waited 1000ms for field reset
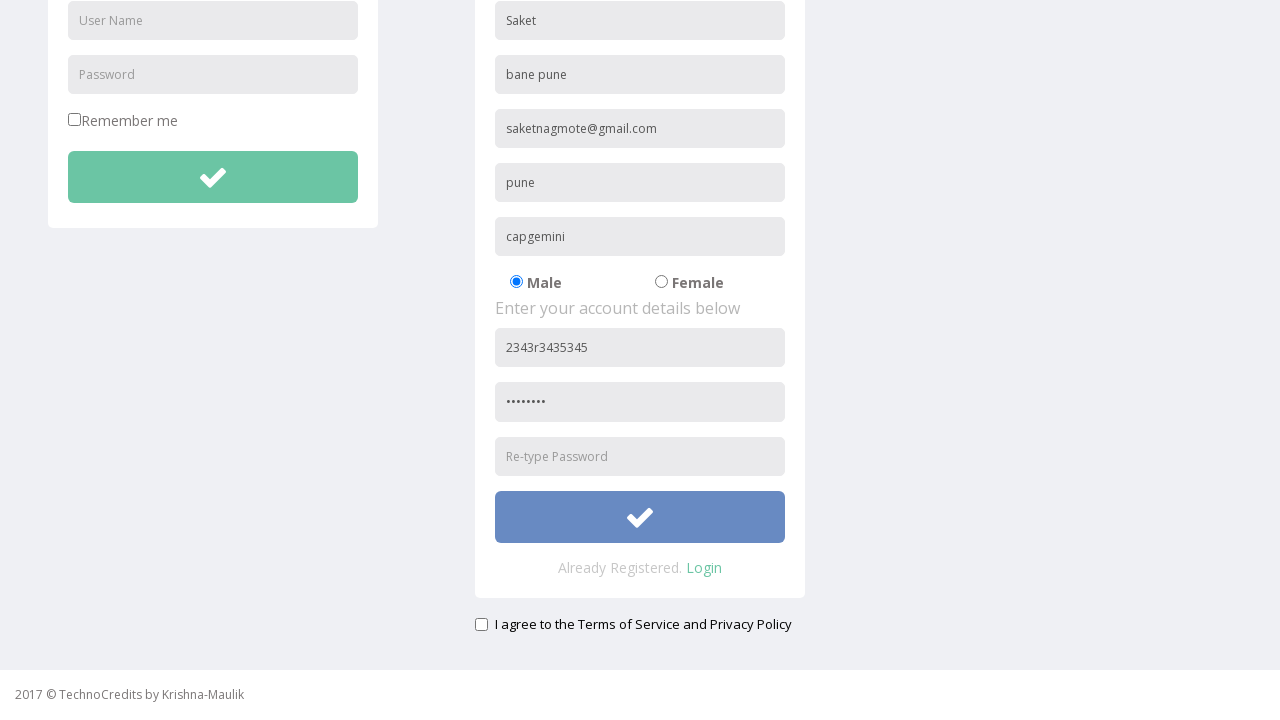

Filled re-enter password field with matching password 'saket123' on #repasswordReg
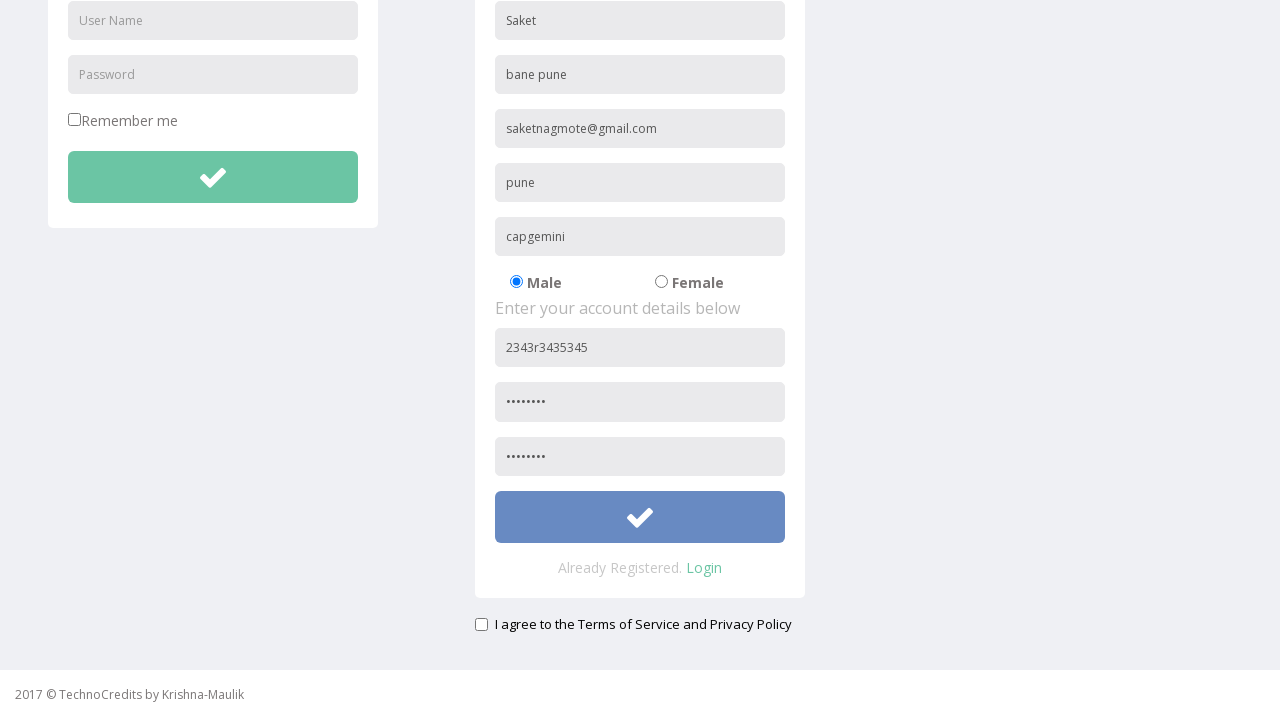

Clicked submit button after filling matching password at (640, 517) on #btnsubmitsignUp
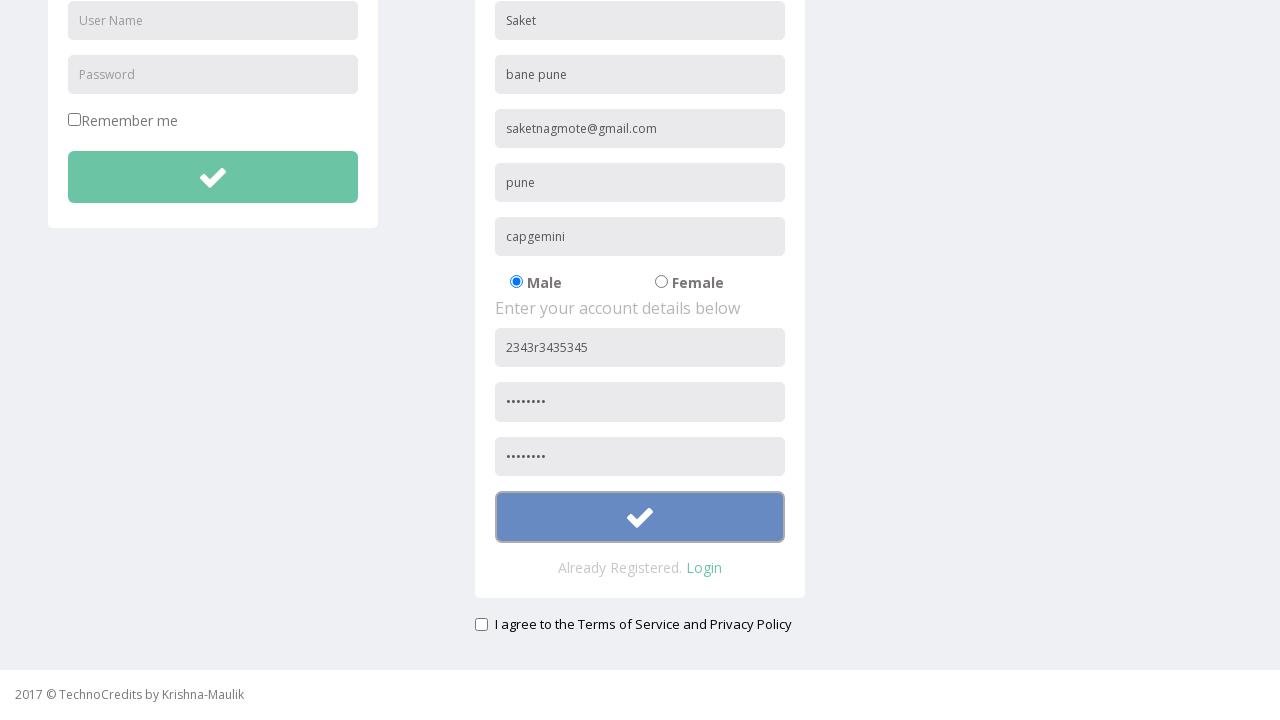

Waited 500ms after matching password submission
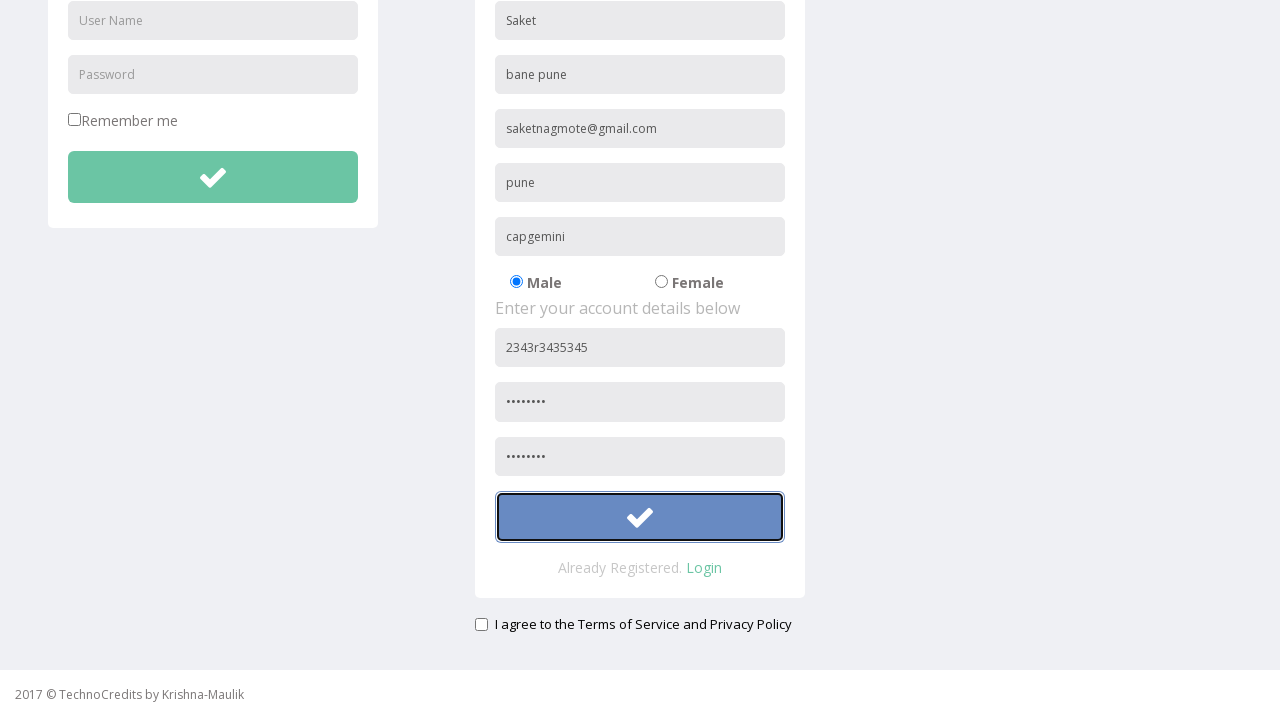

Checked terms and conditions checkbox at (481, 624) on xpath=//input[@value='agree this condition']
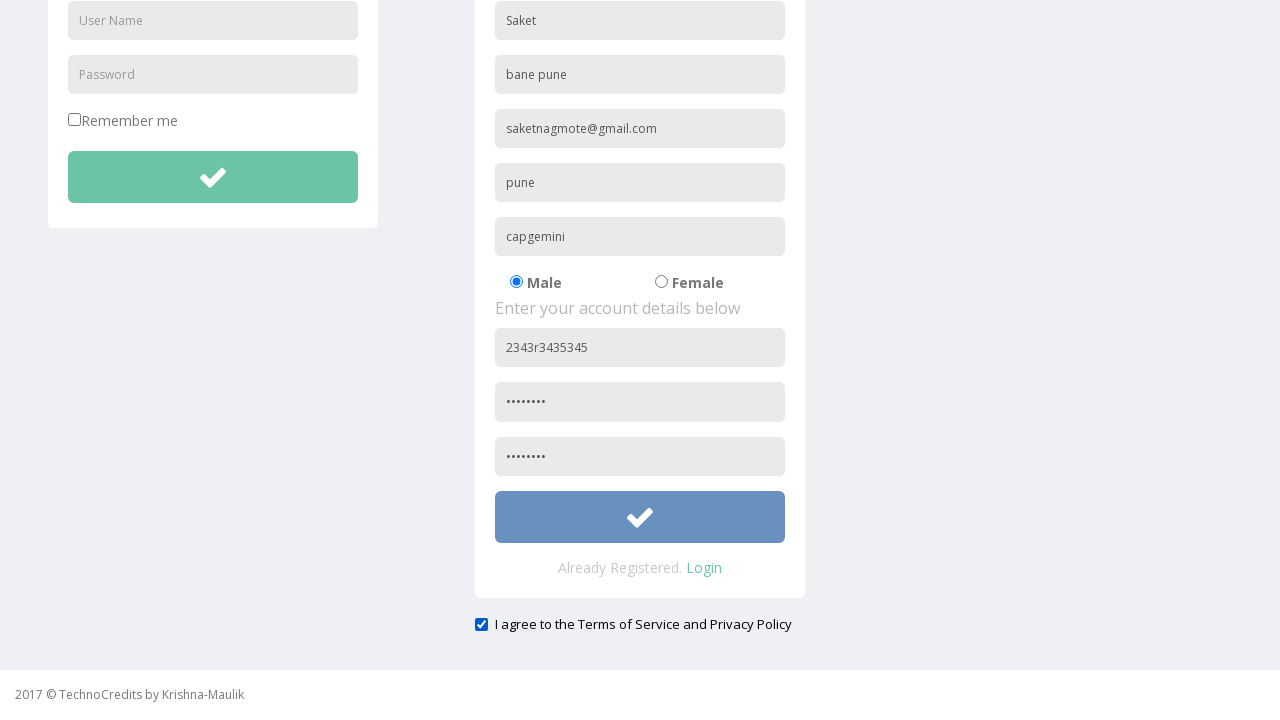

Clicked submit button to complete registration form with all validations passed at (640, 517) on #btnsubmitsignUp
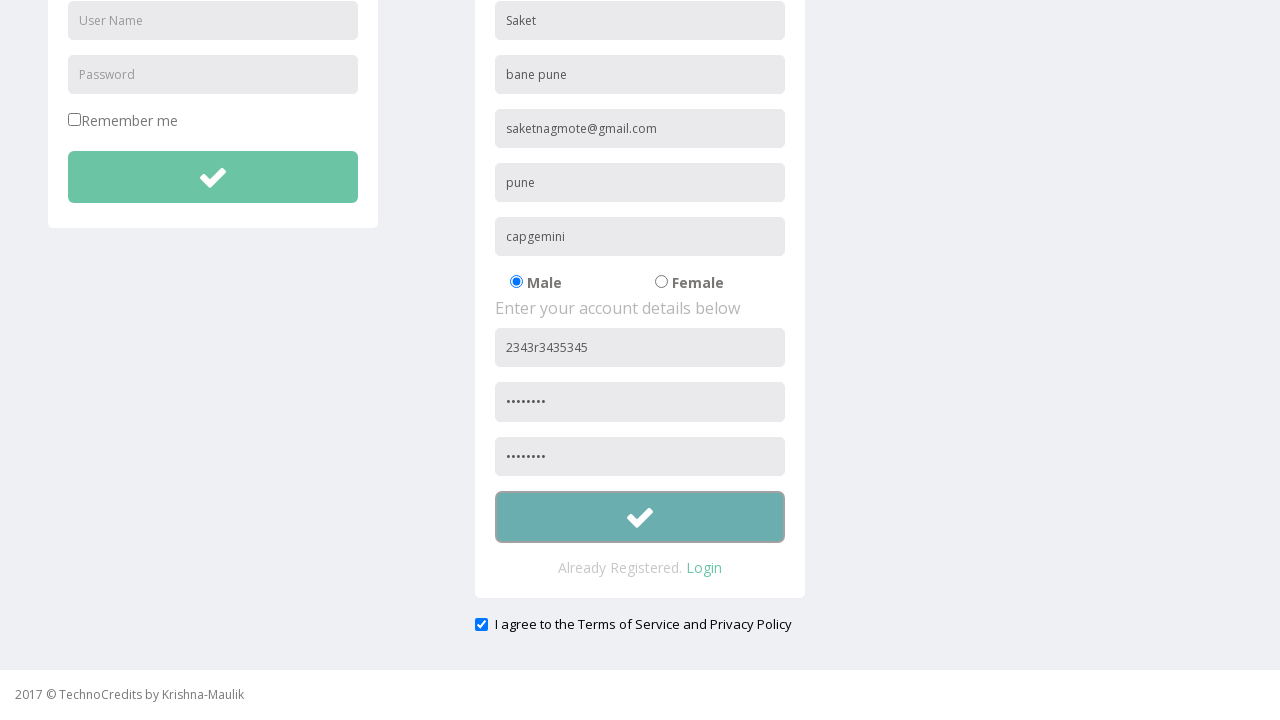

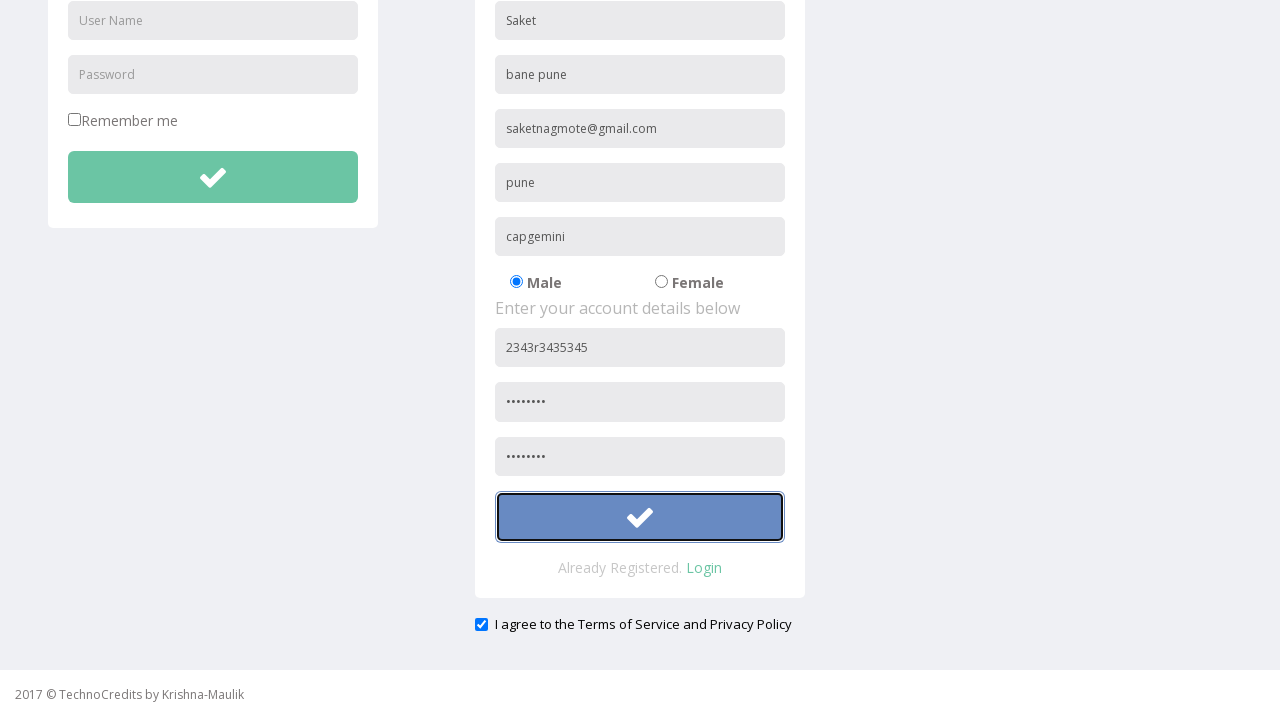